Comprehensive test of advanced UI interactions including handling alerts, frames, windows, and modals on the demoqa.com website

Starting URL: https://demoqa.com/alerts

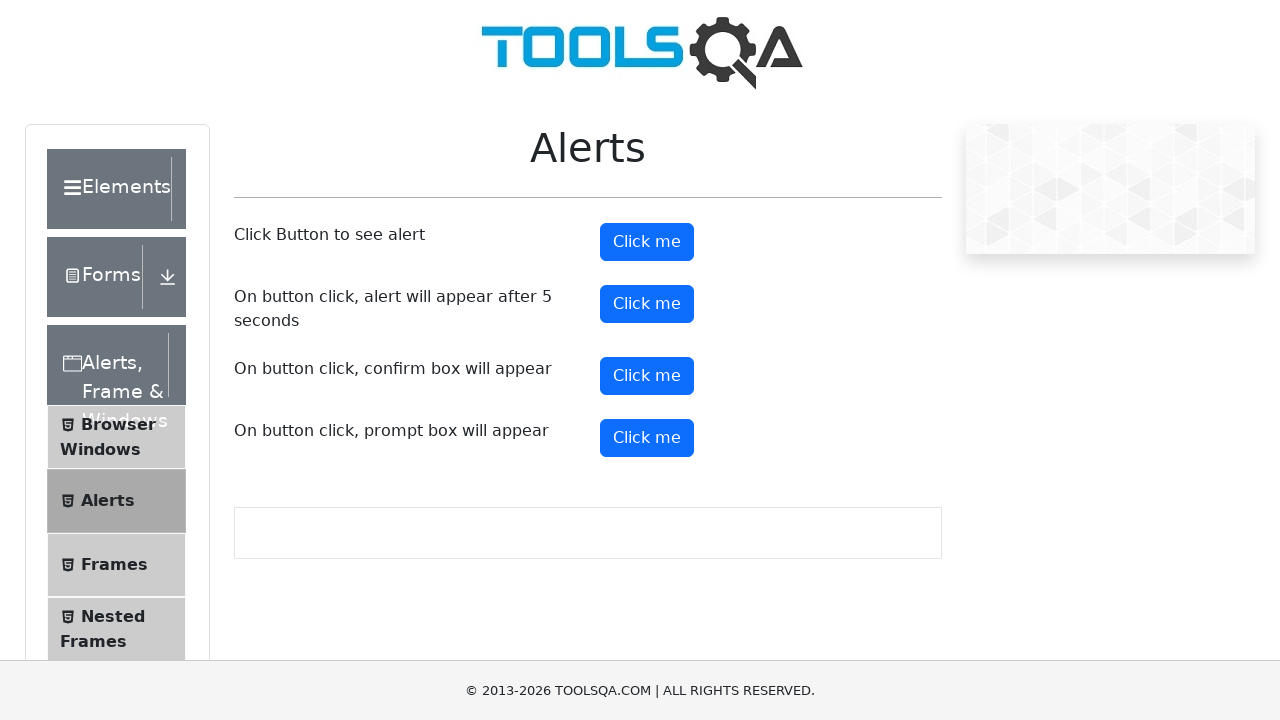

Set viewport size to 1920x1080
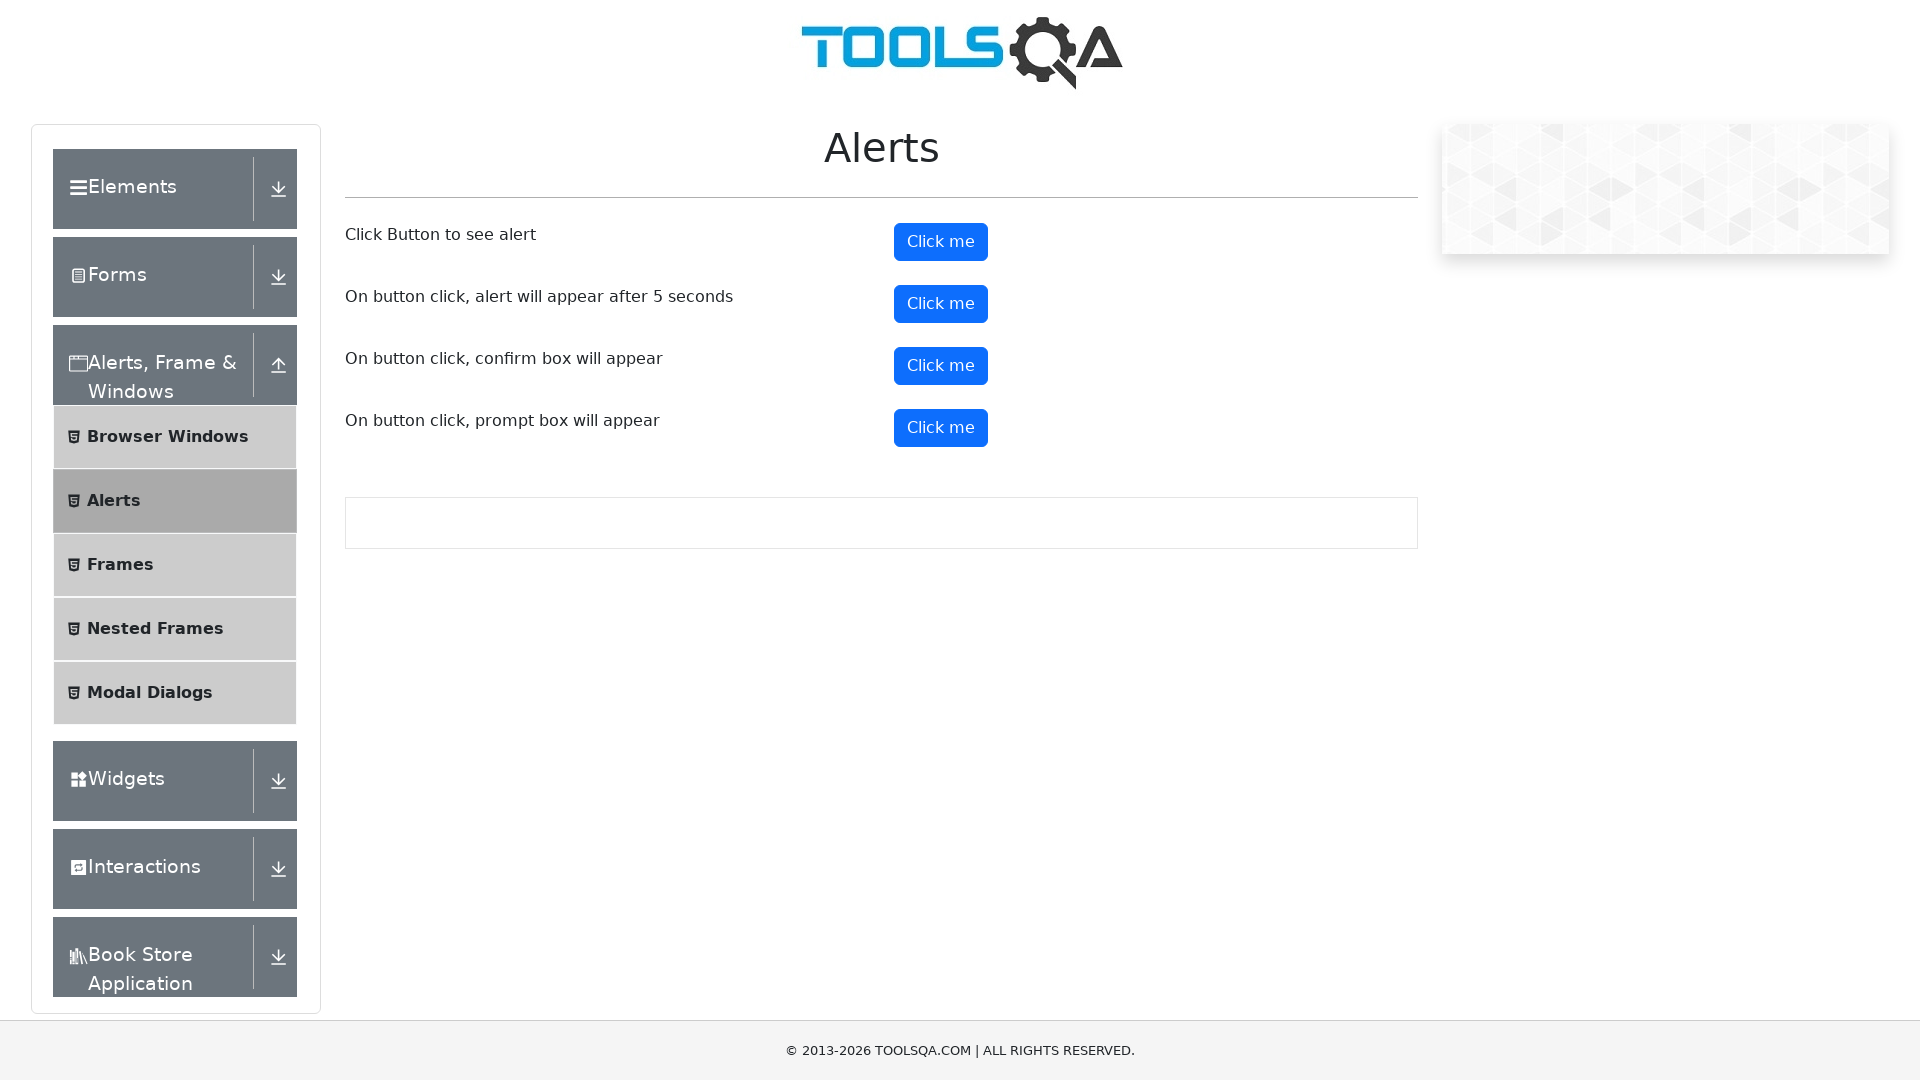

Located alerts section wrapper
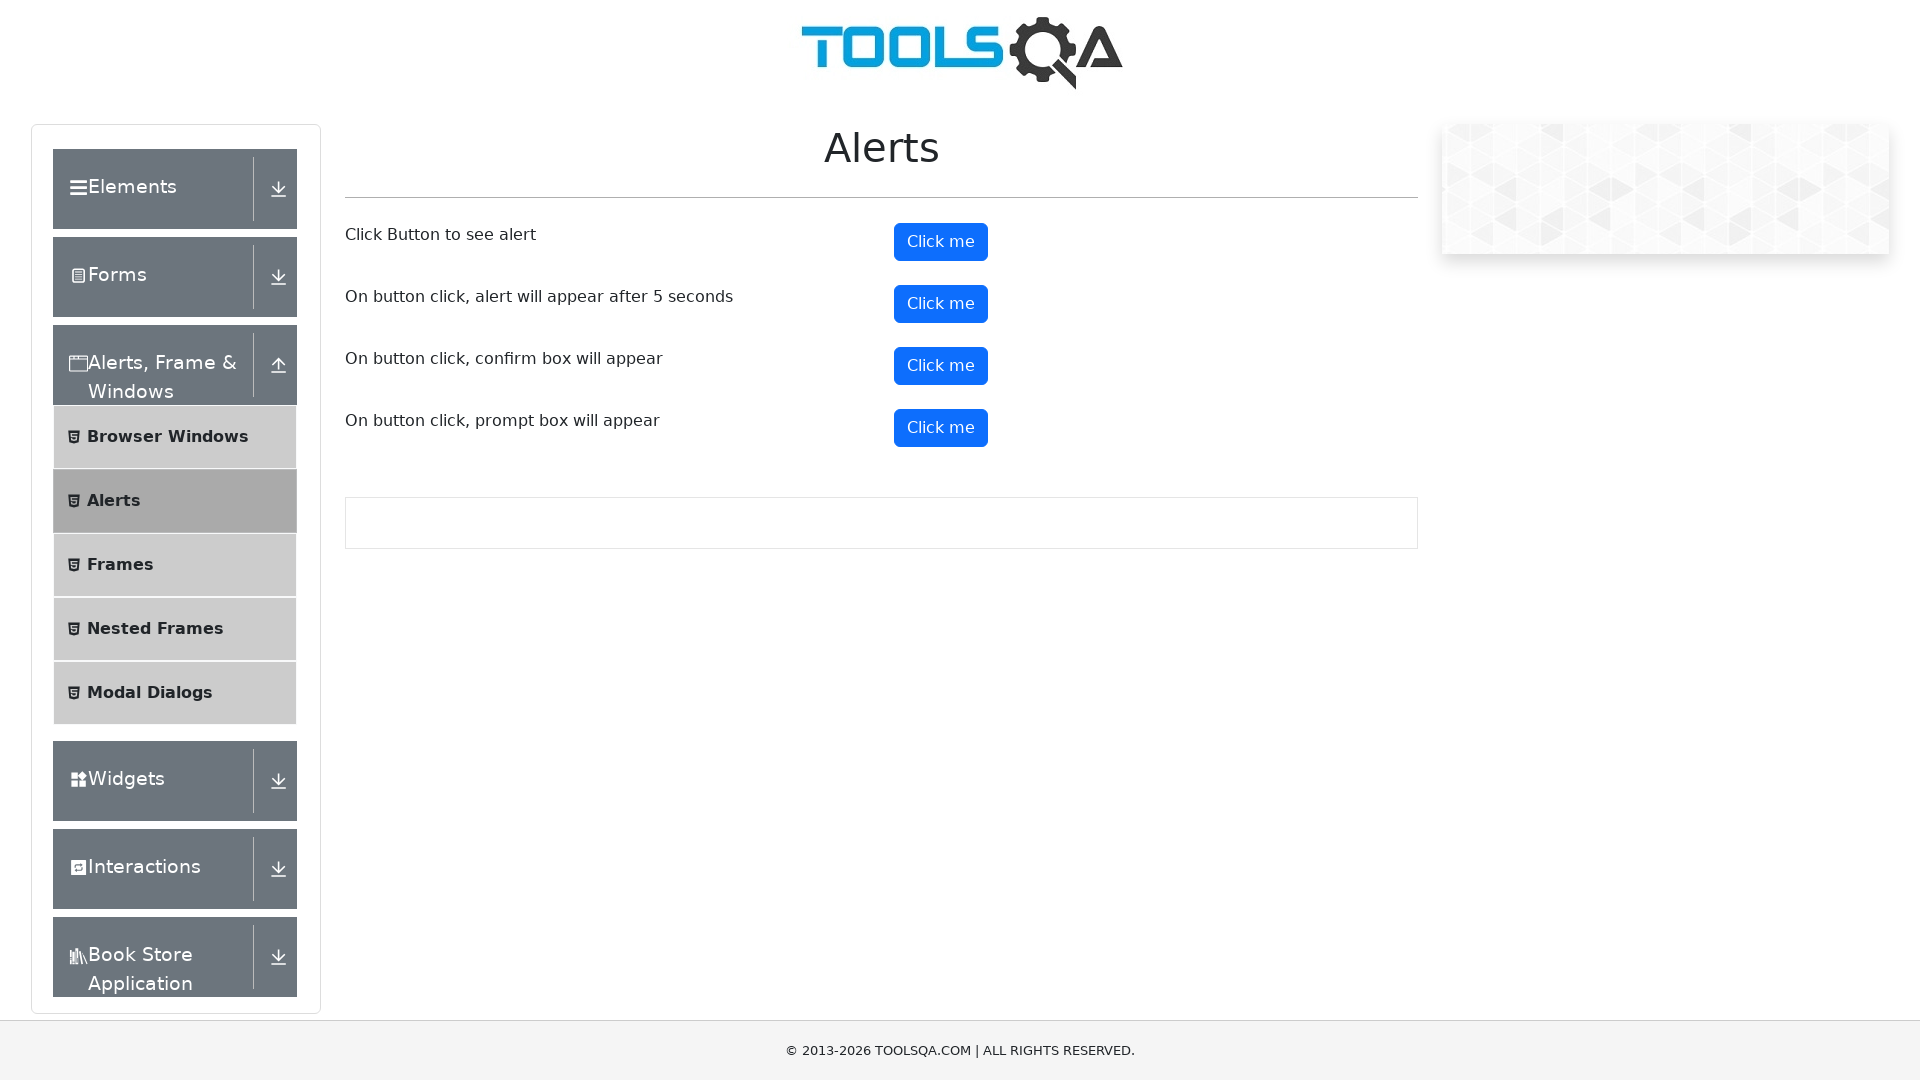

Scrolled alerts section into view
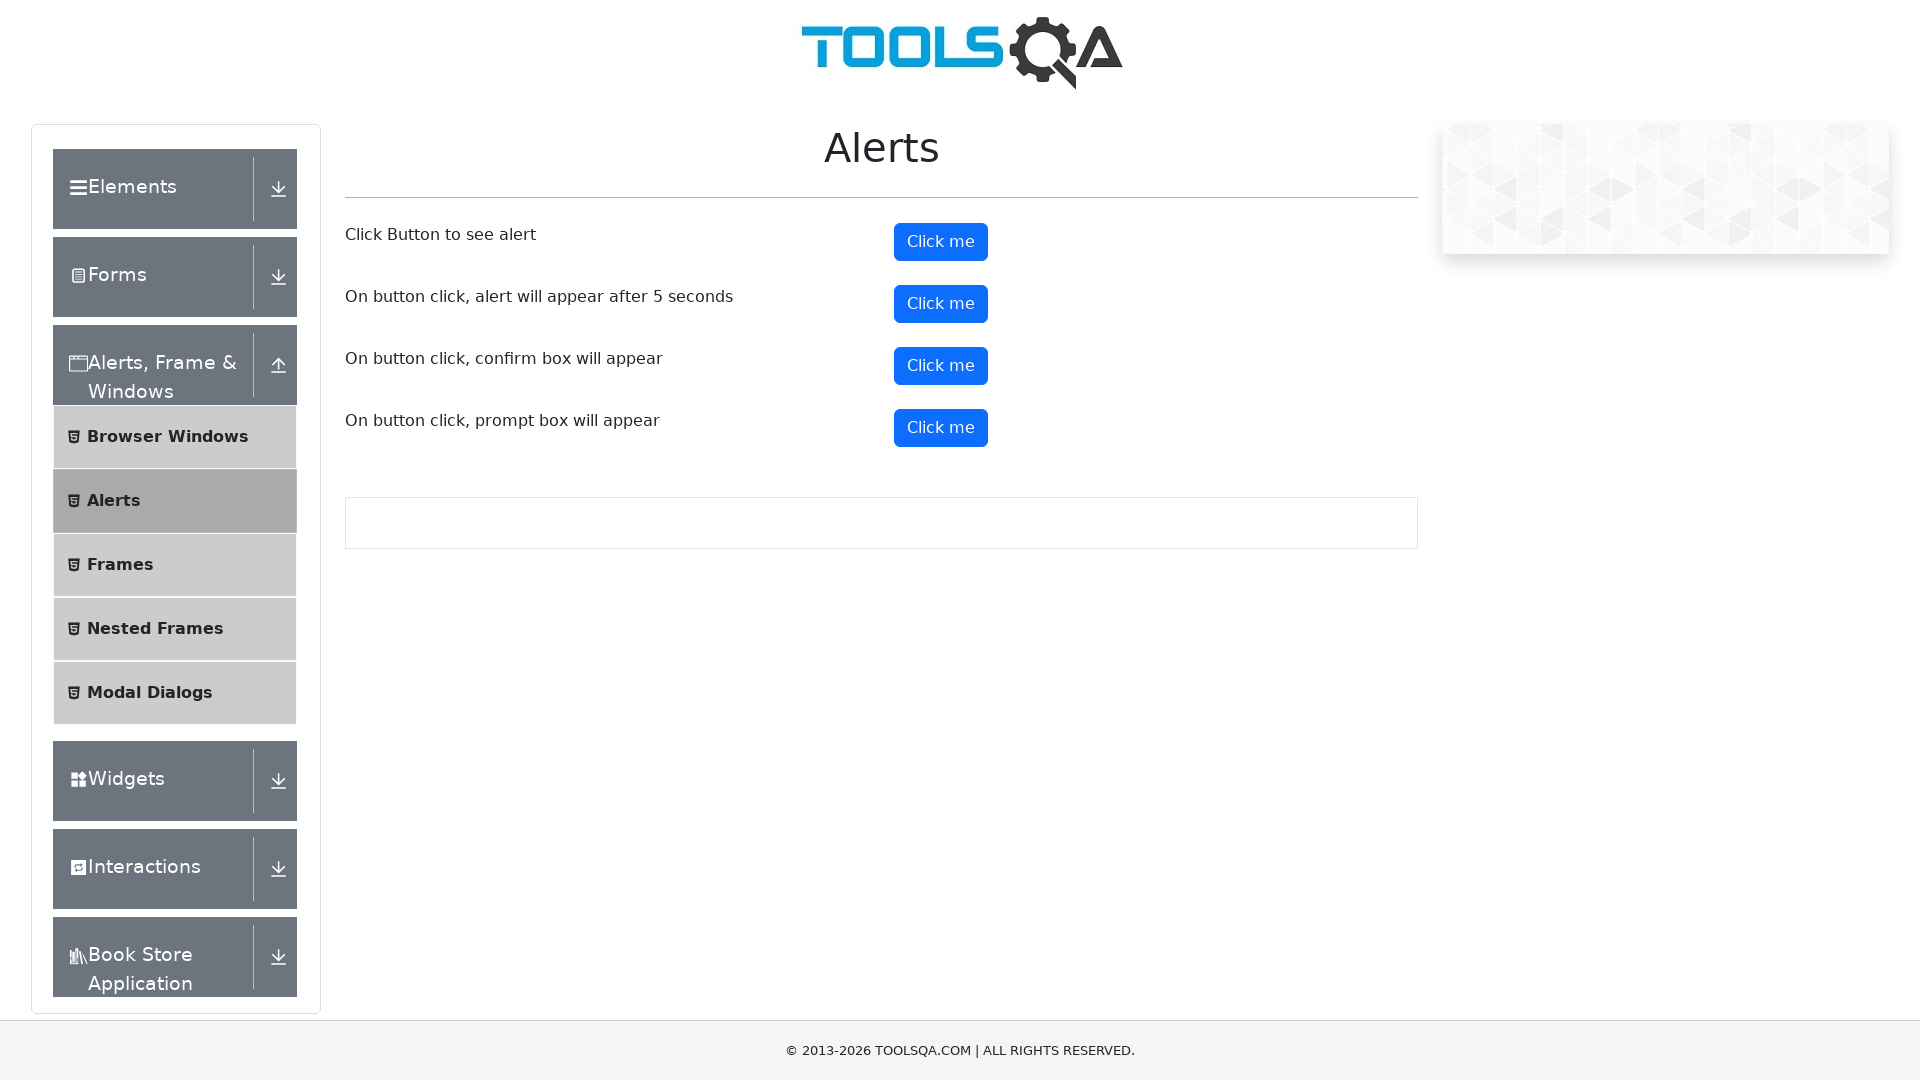

Clicked simple alert button at (941, 242) on #alertButton
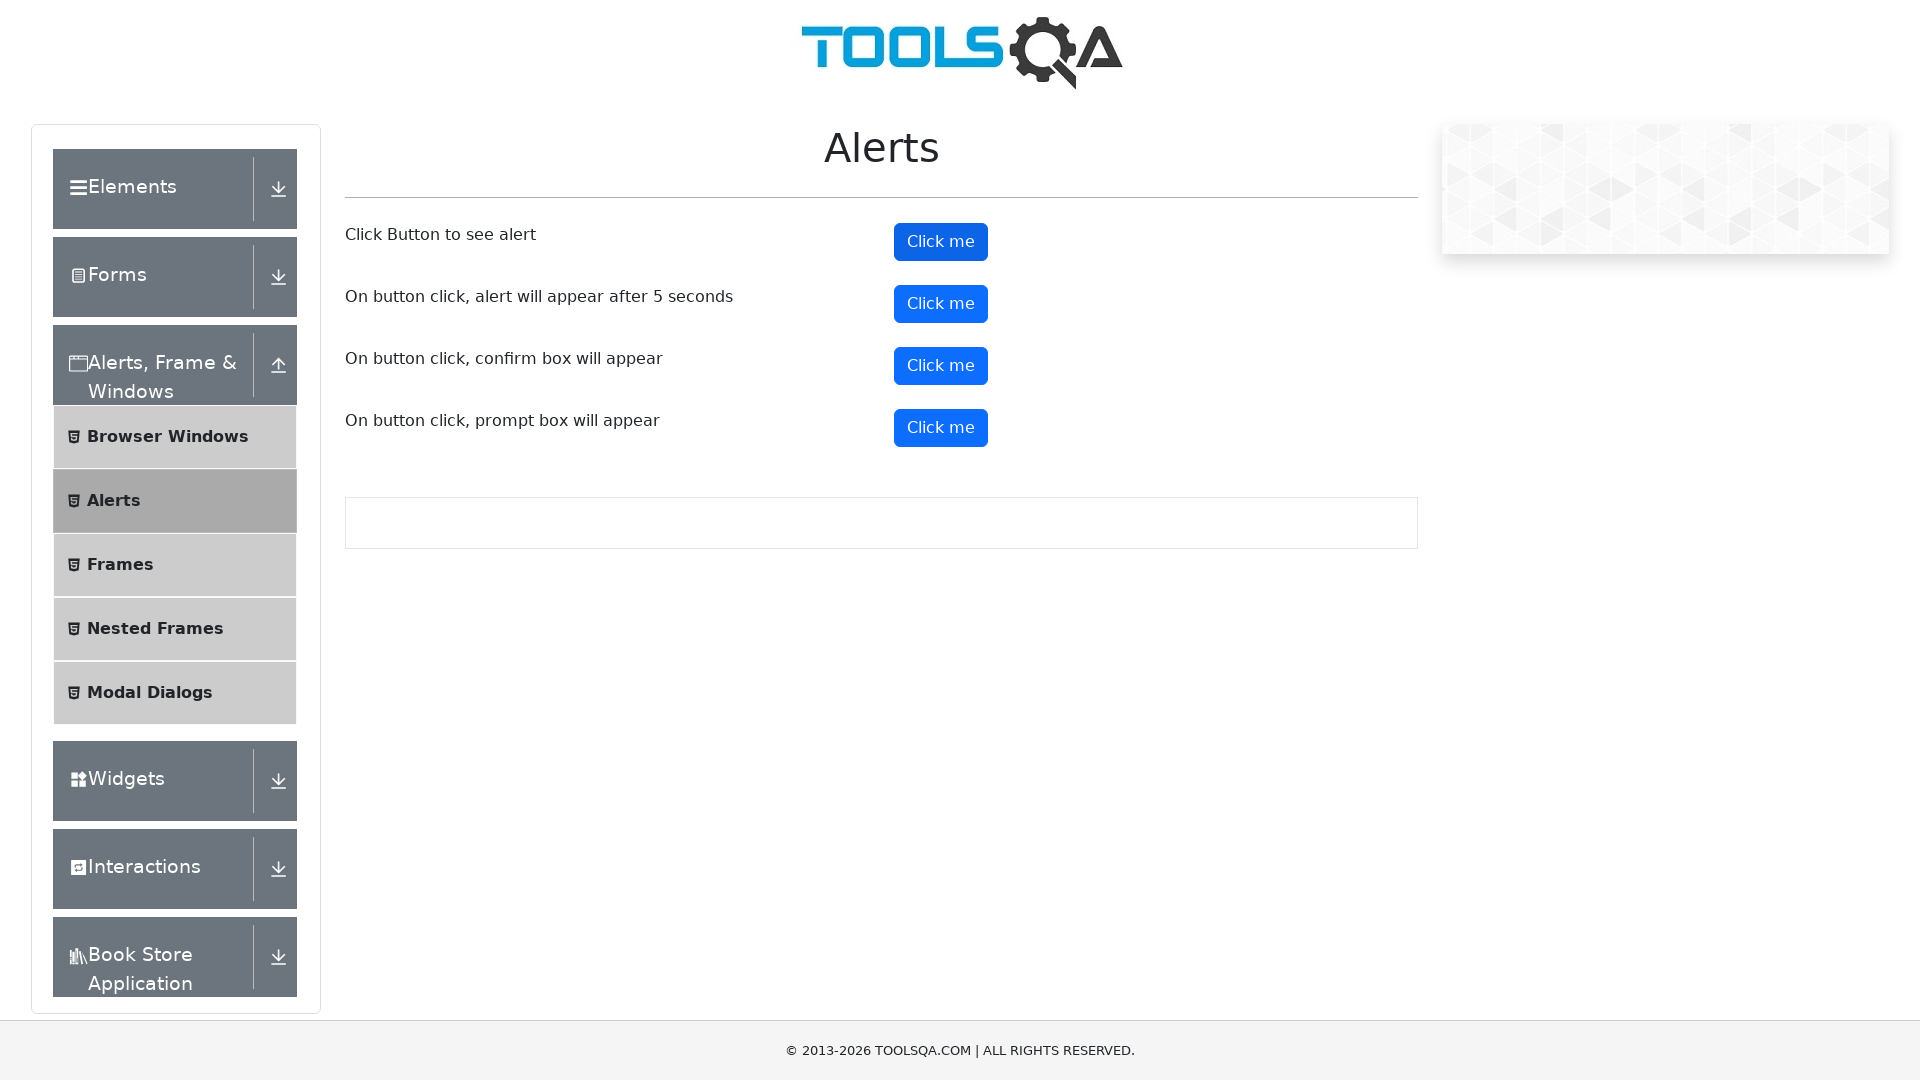

Handled simple alert by accepting it
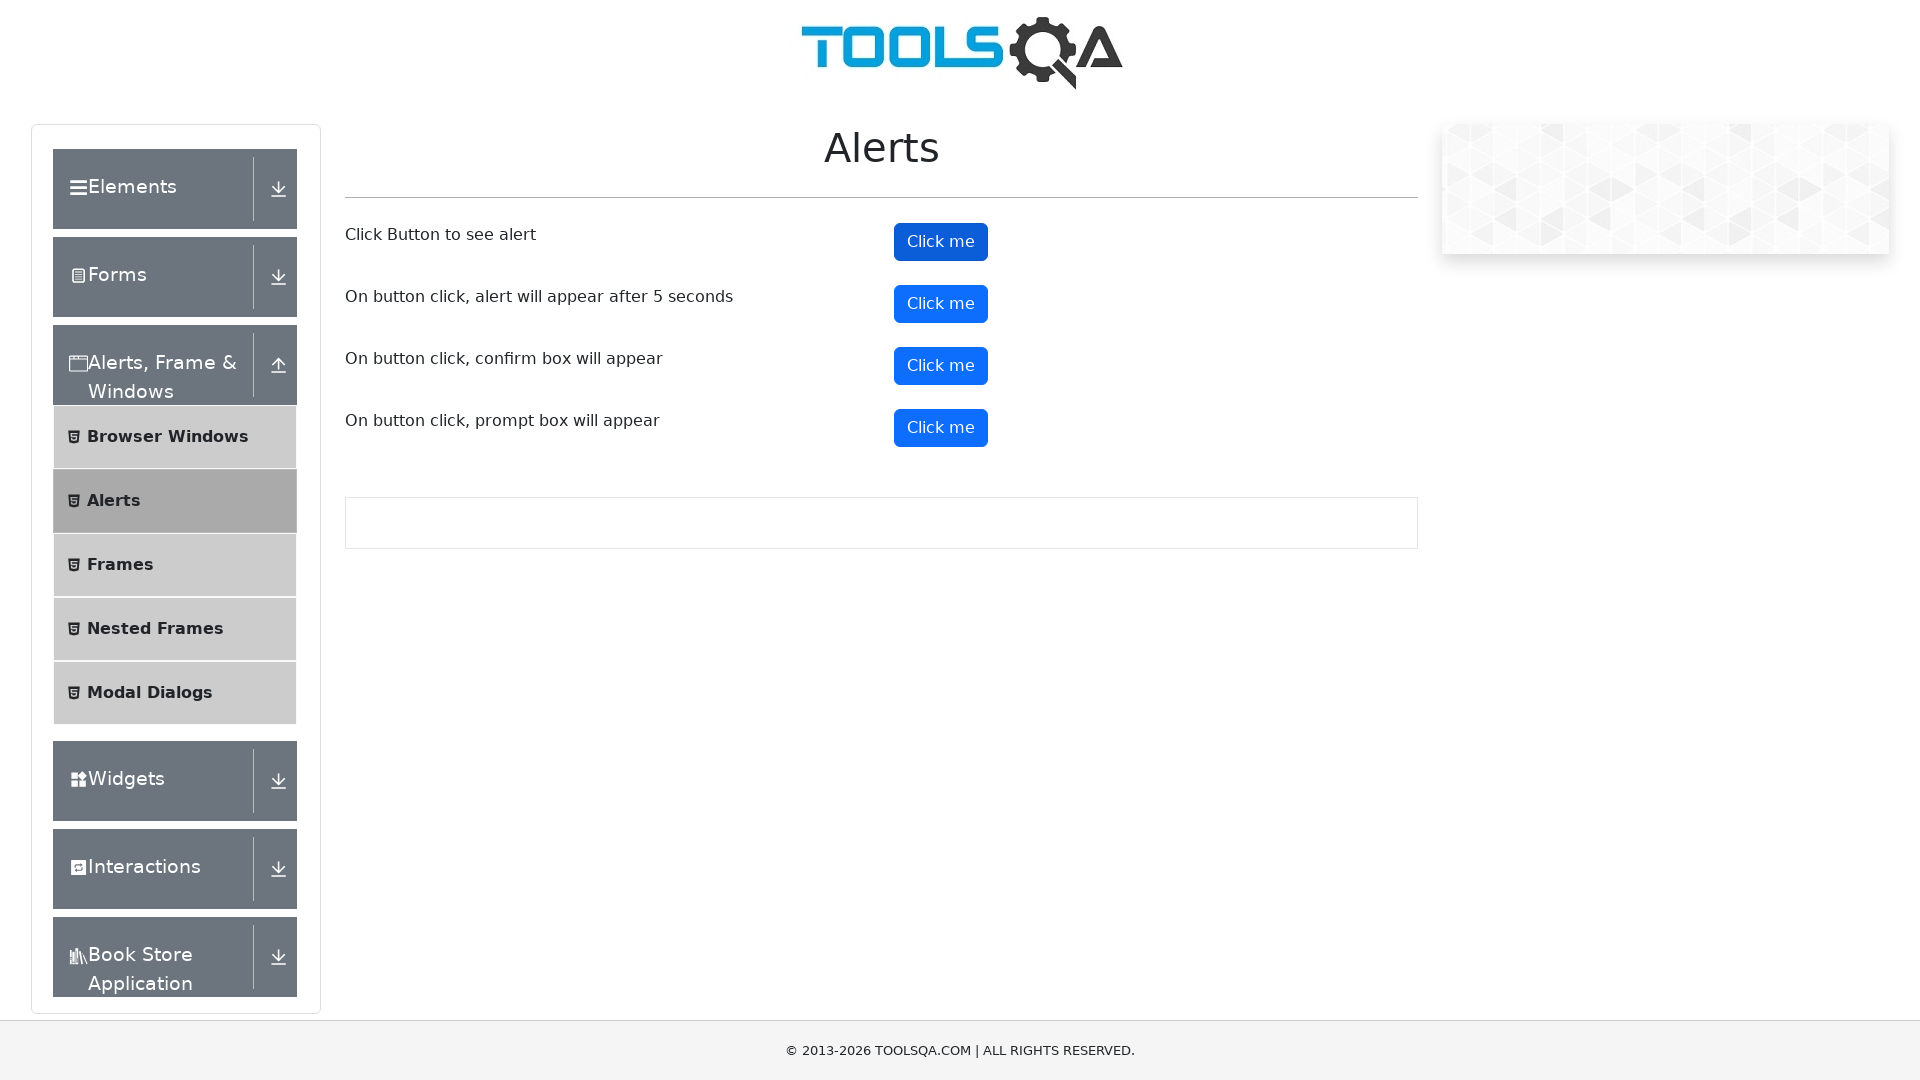

Clicked confirmation alert button at (941, 366) on #confirmButton
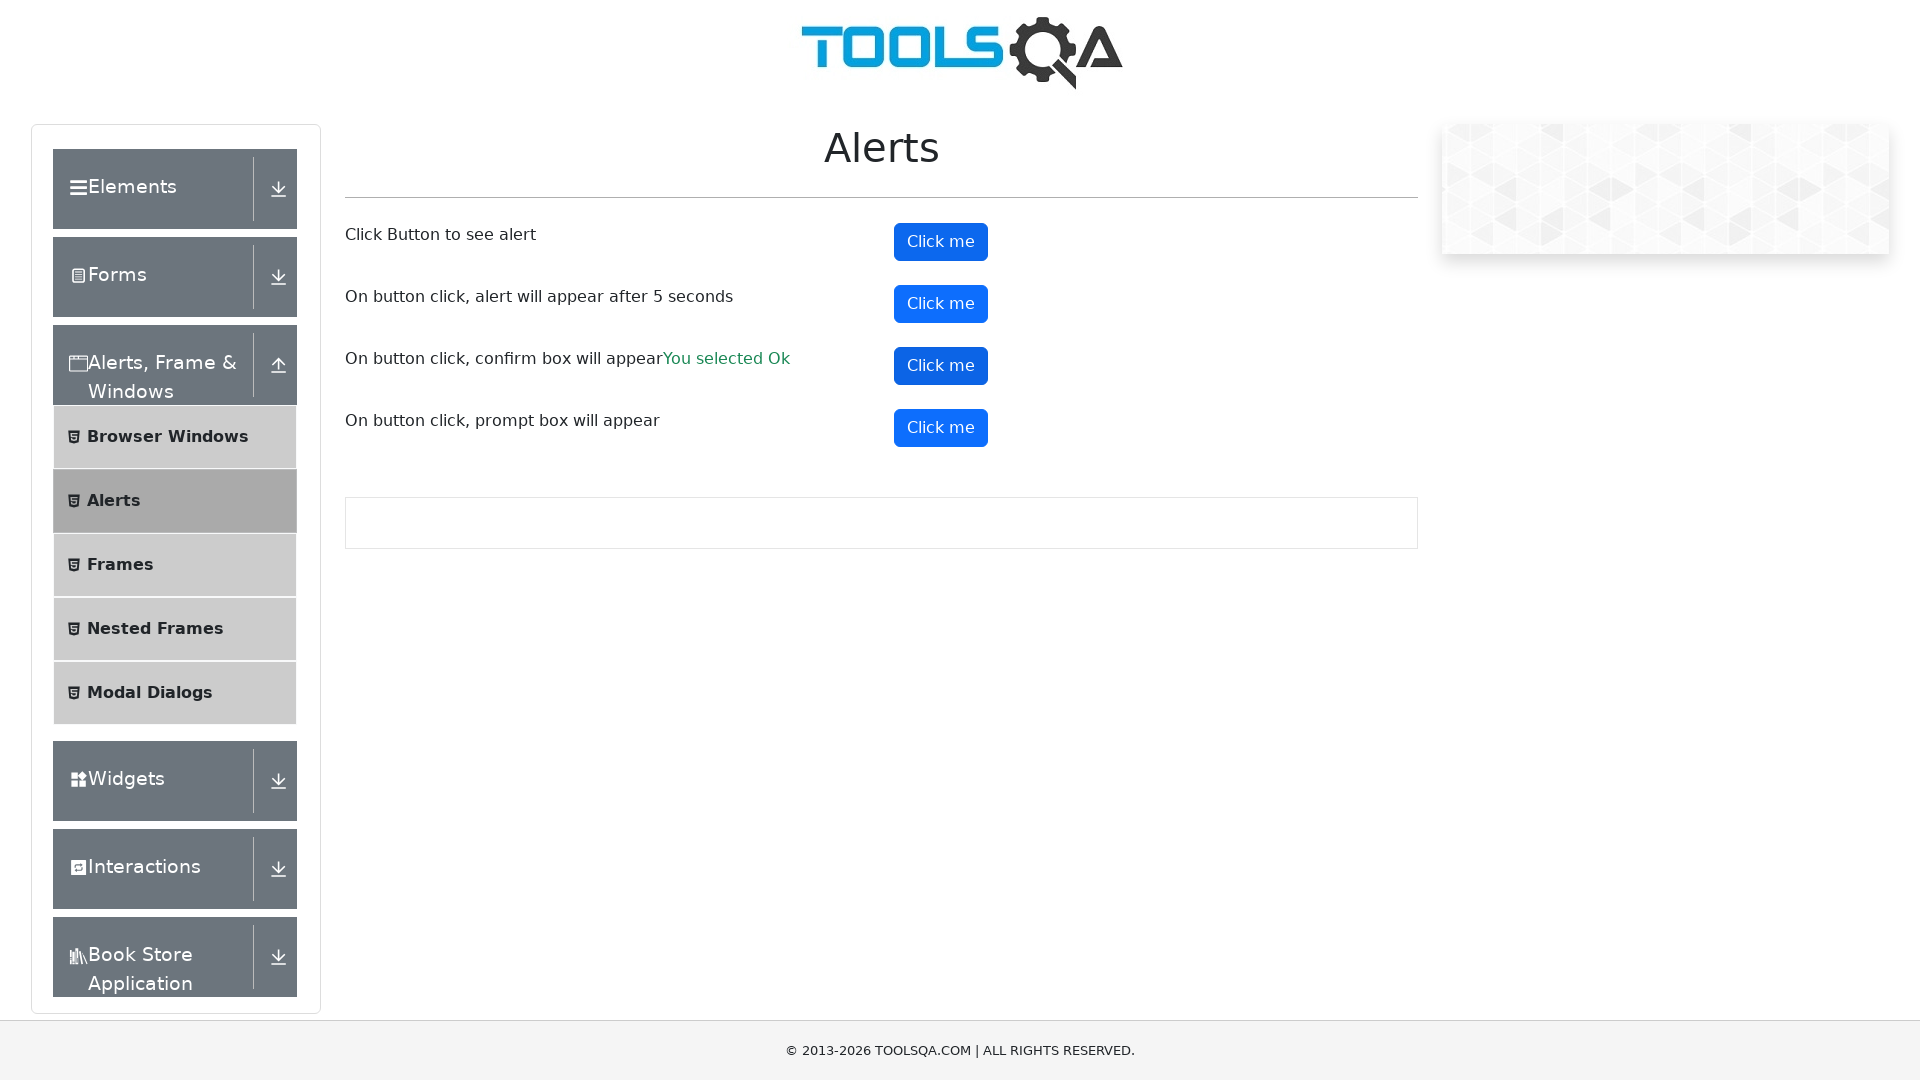

Handled confirmation alert by dismissing it
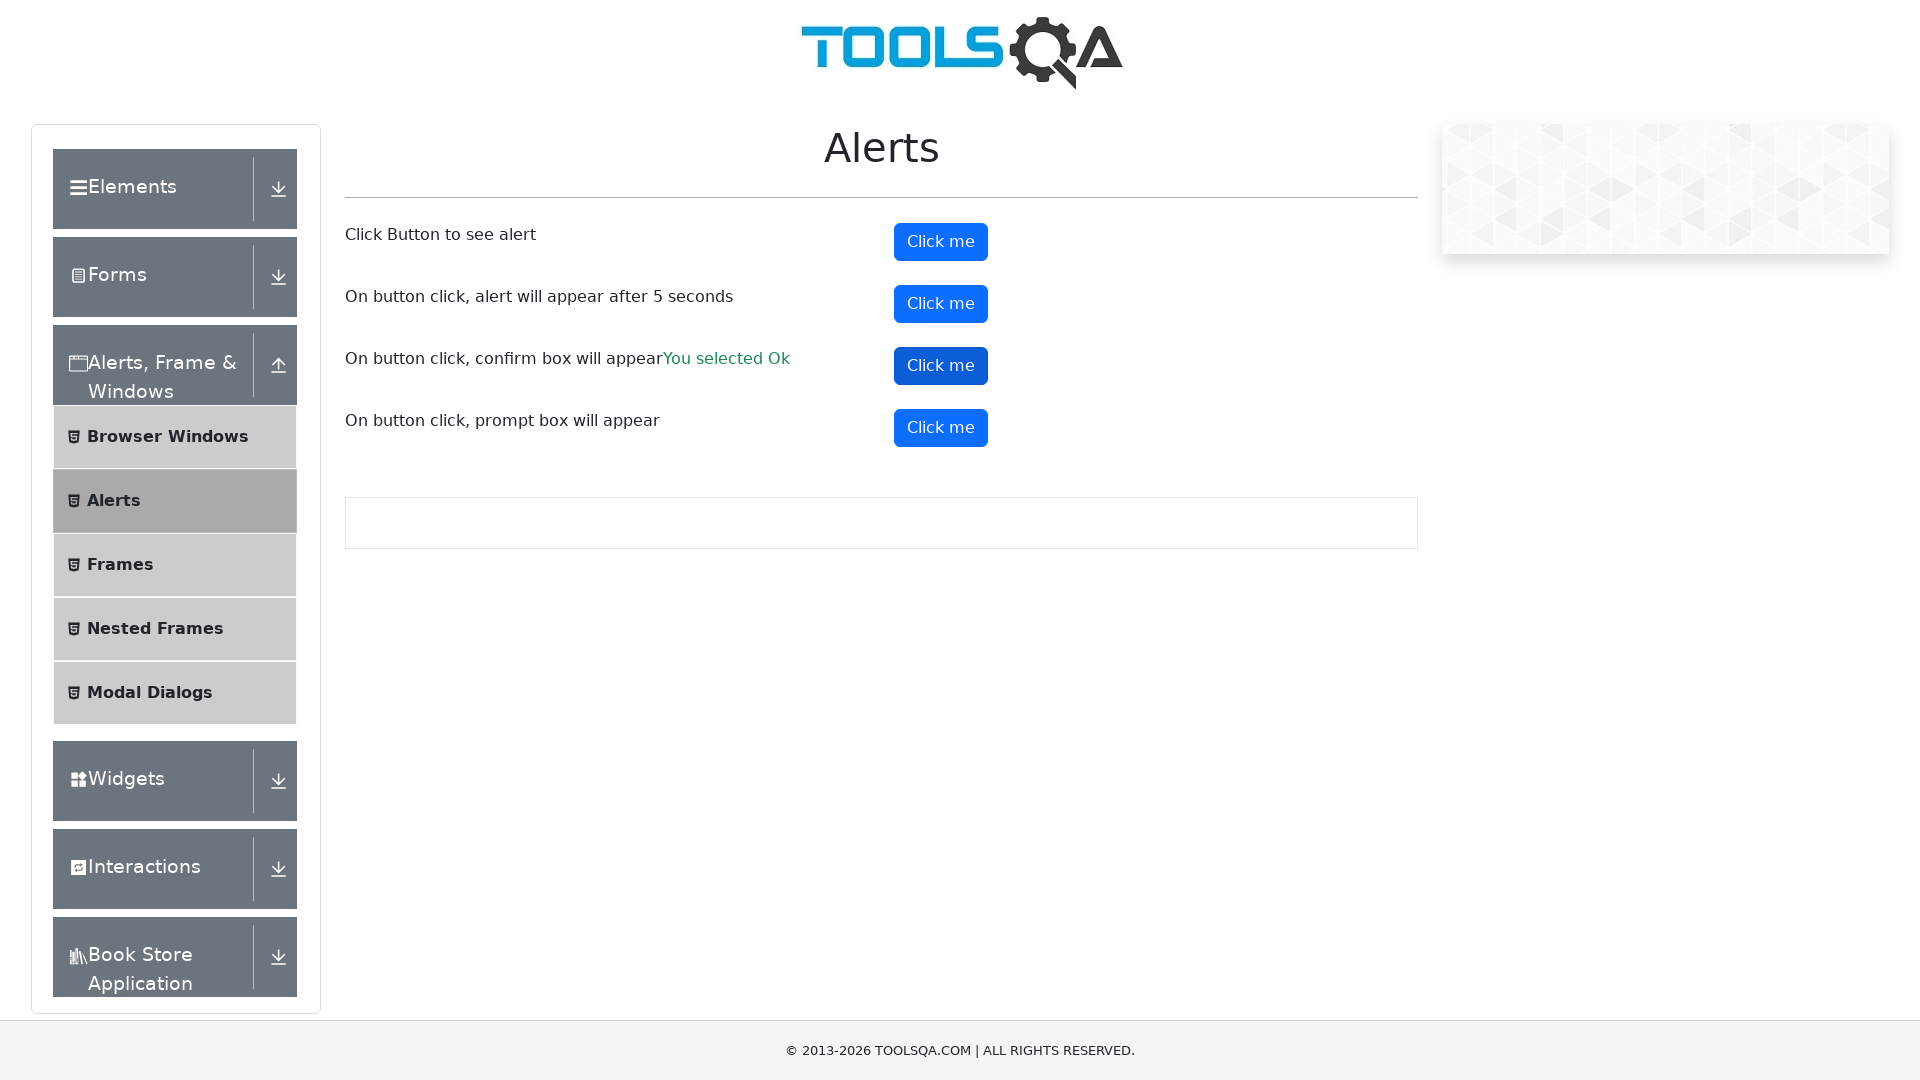

Set up handler for prompt alert
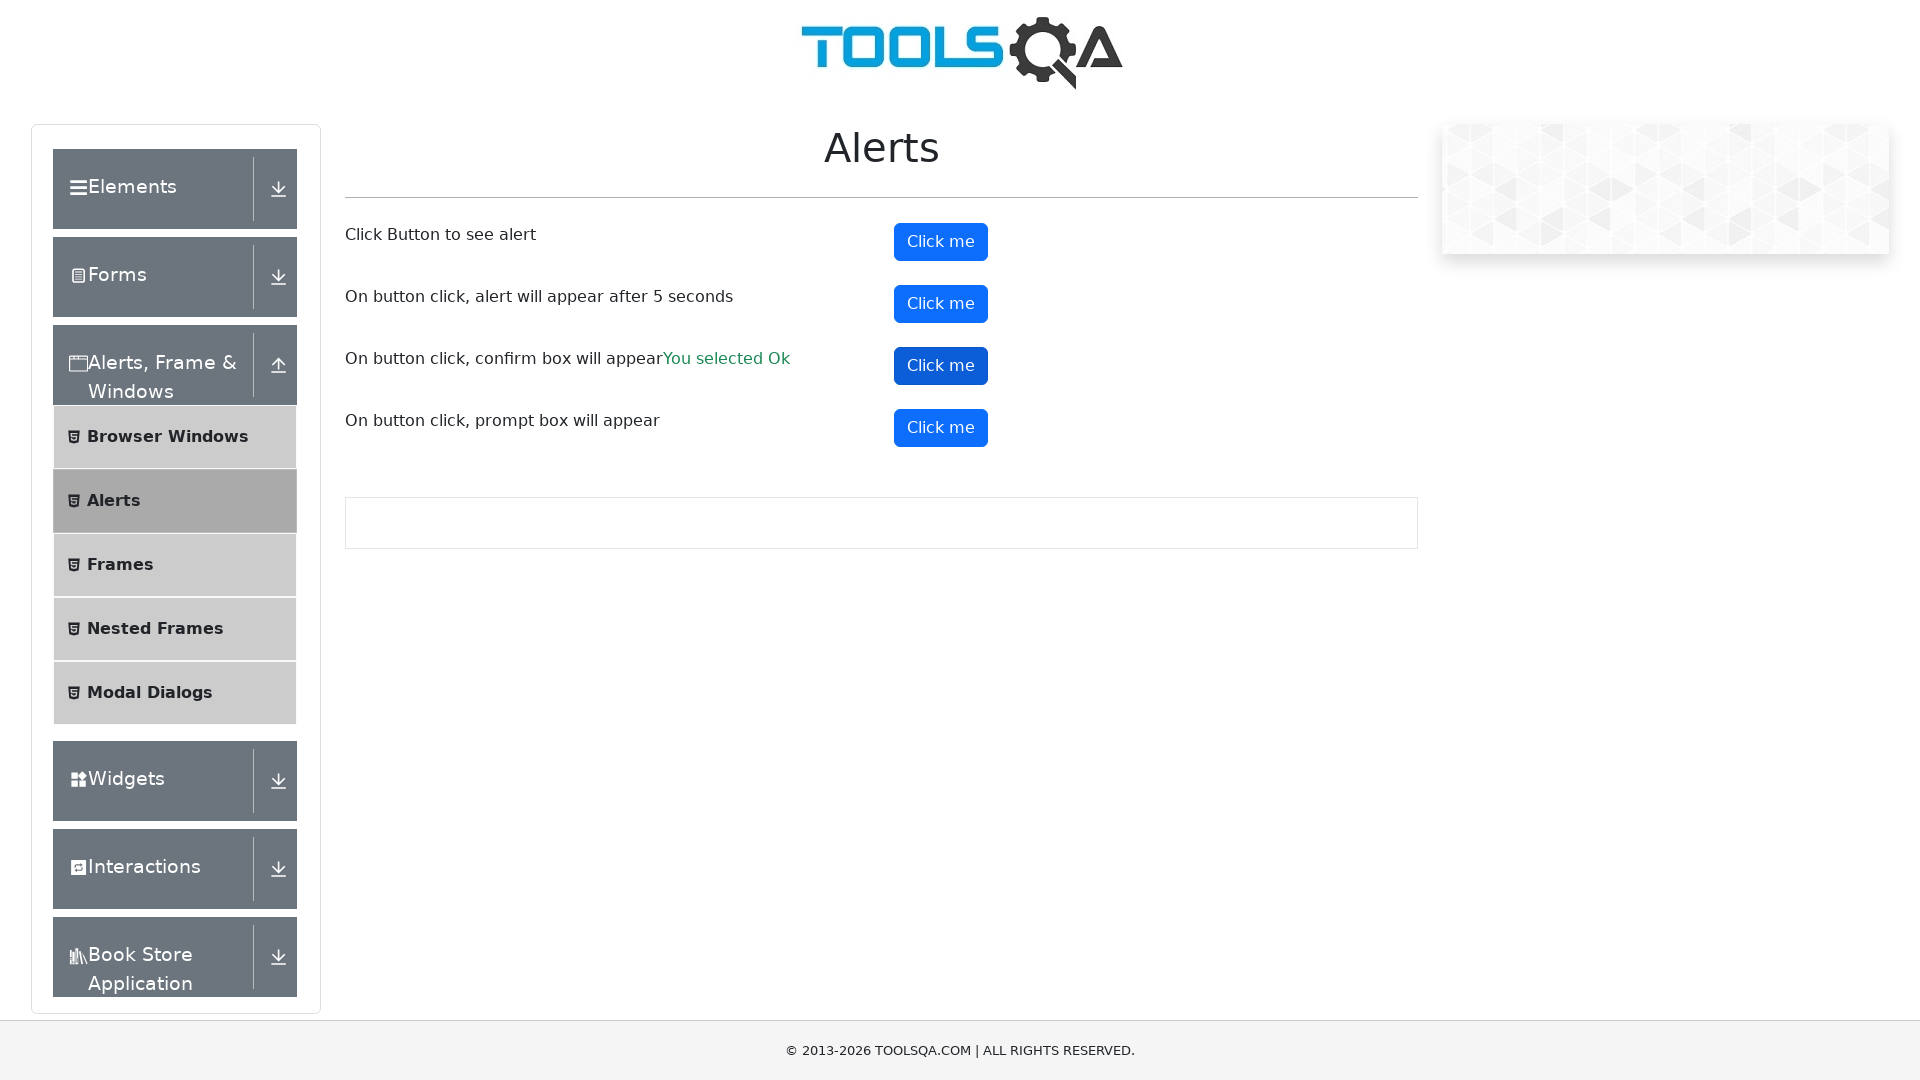

Clicked prompt alert button and accepted with 'Chandrika' at (941, 428) on #promtButton
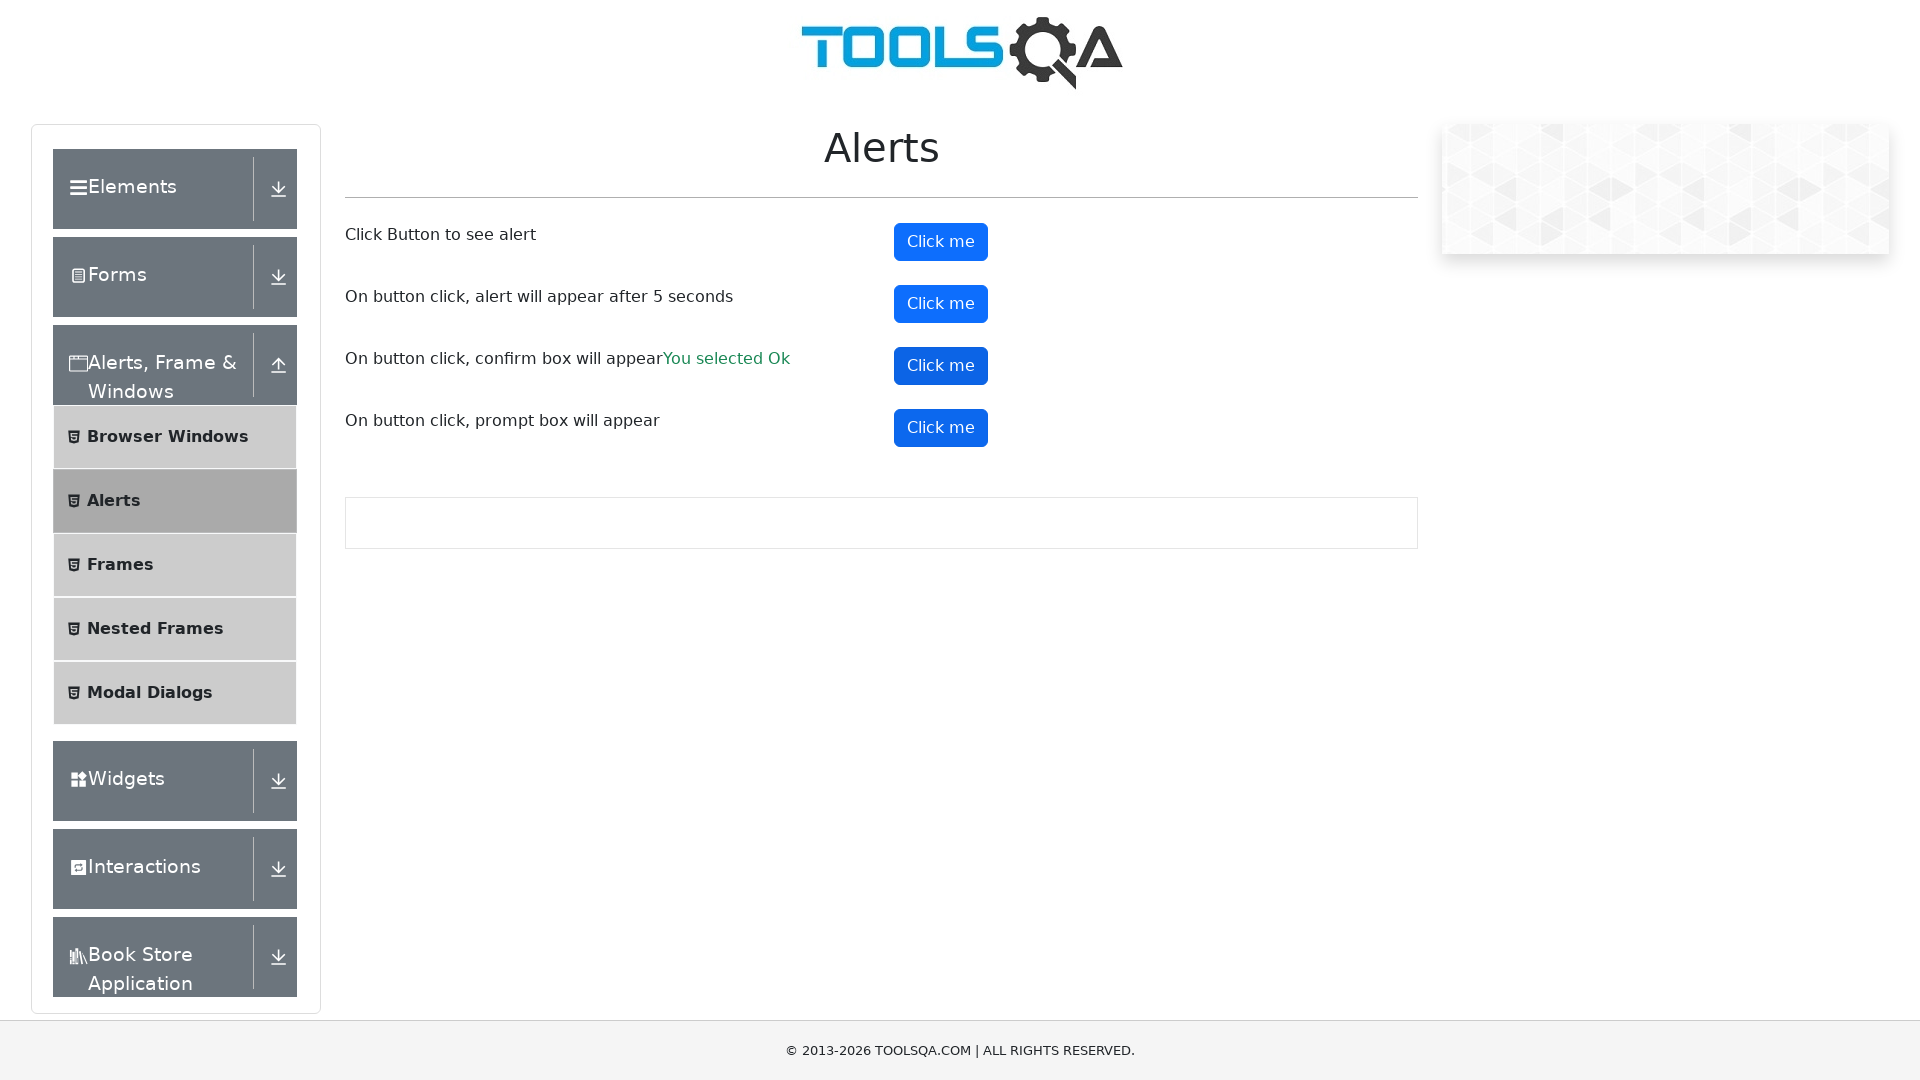

Navigated to frames page
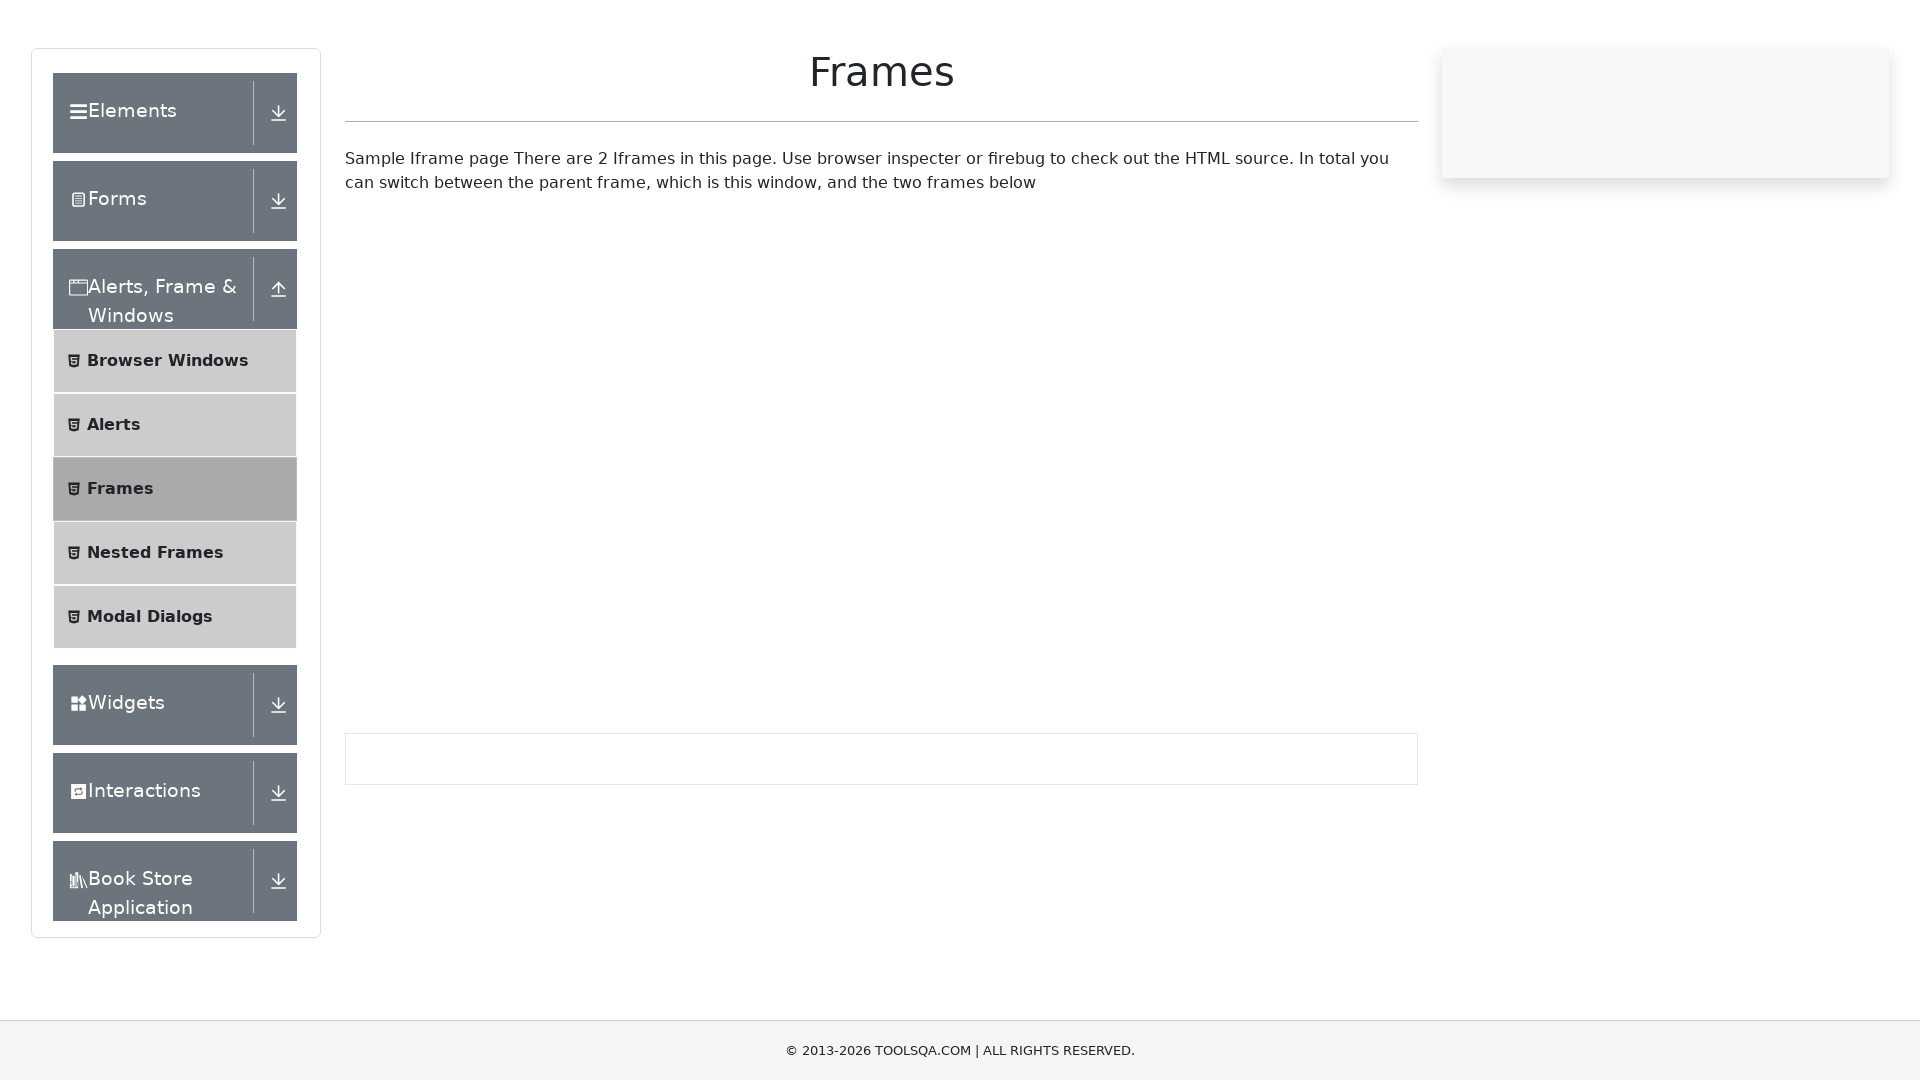

Scrolled frame1 into view
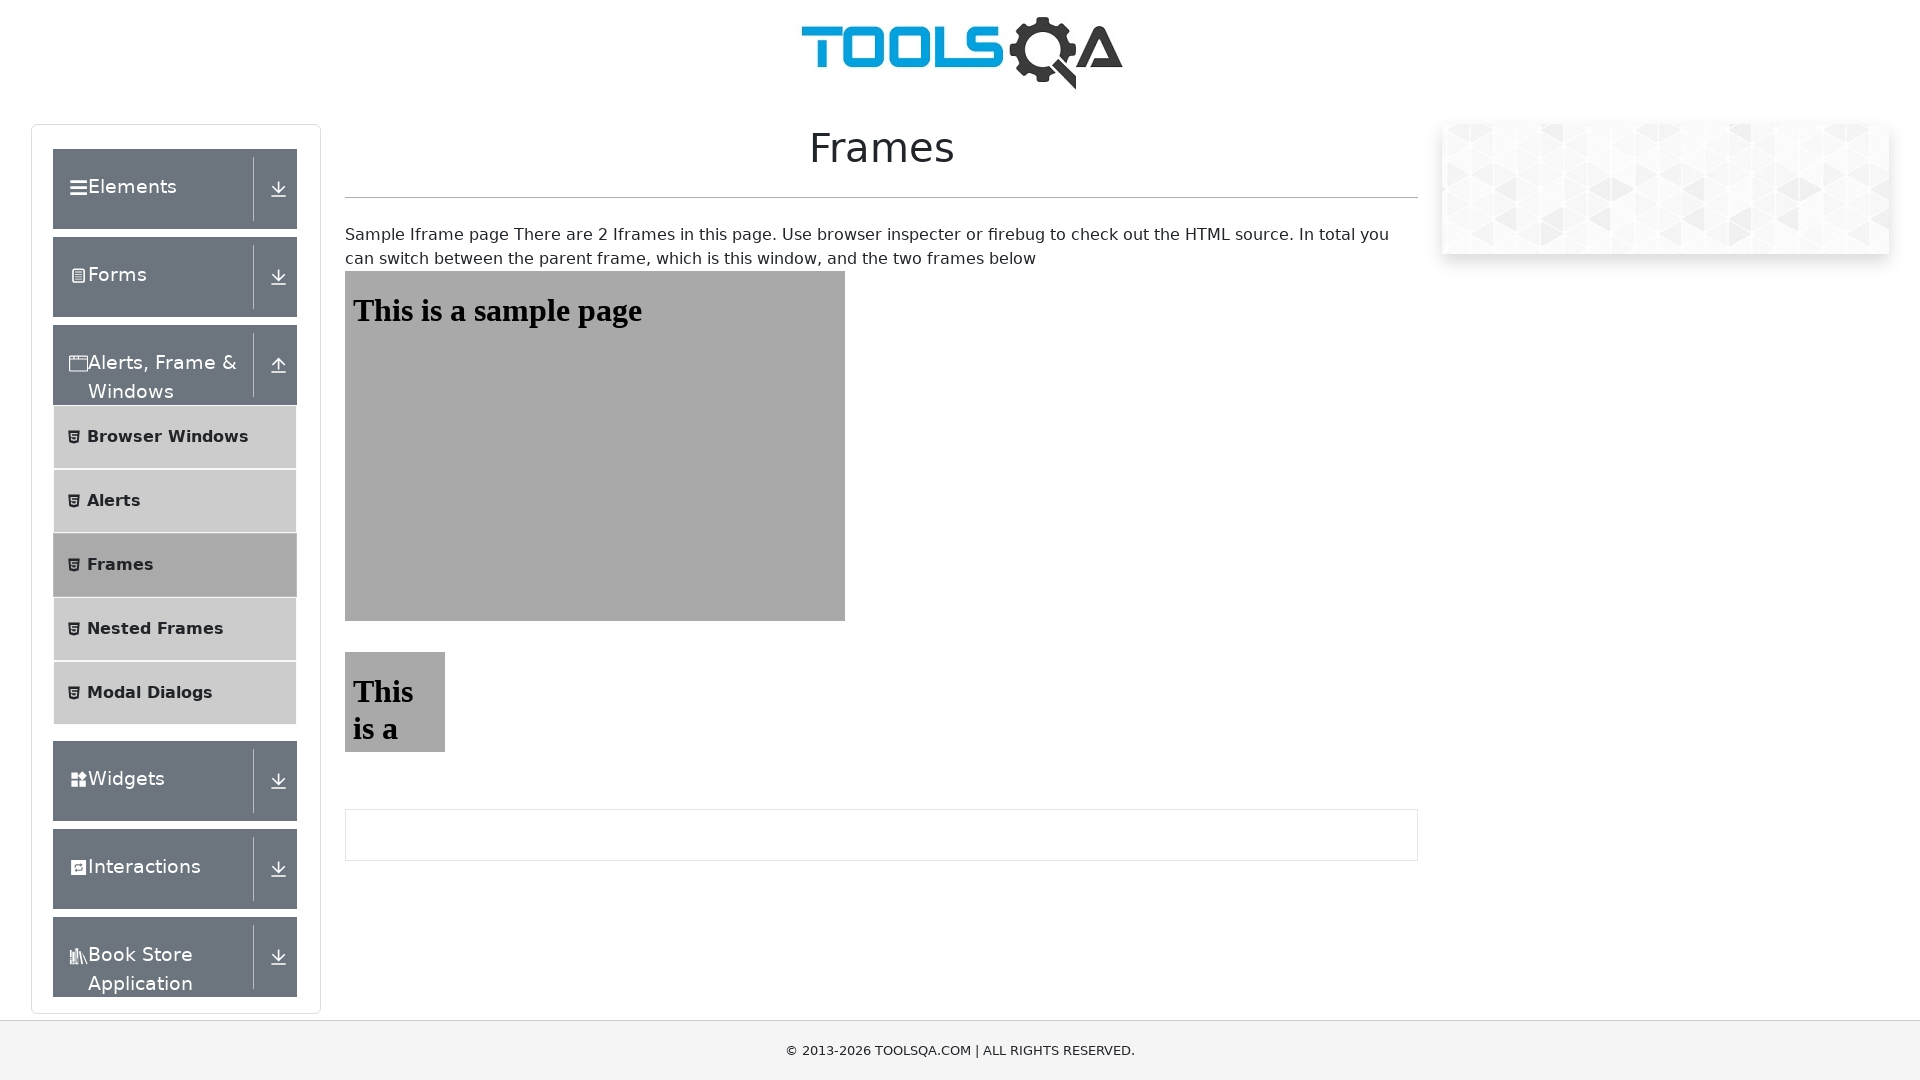

Located frame1
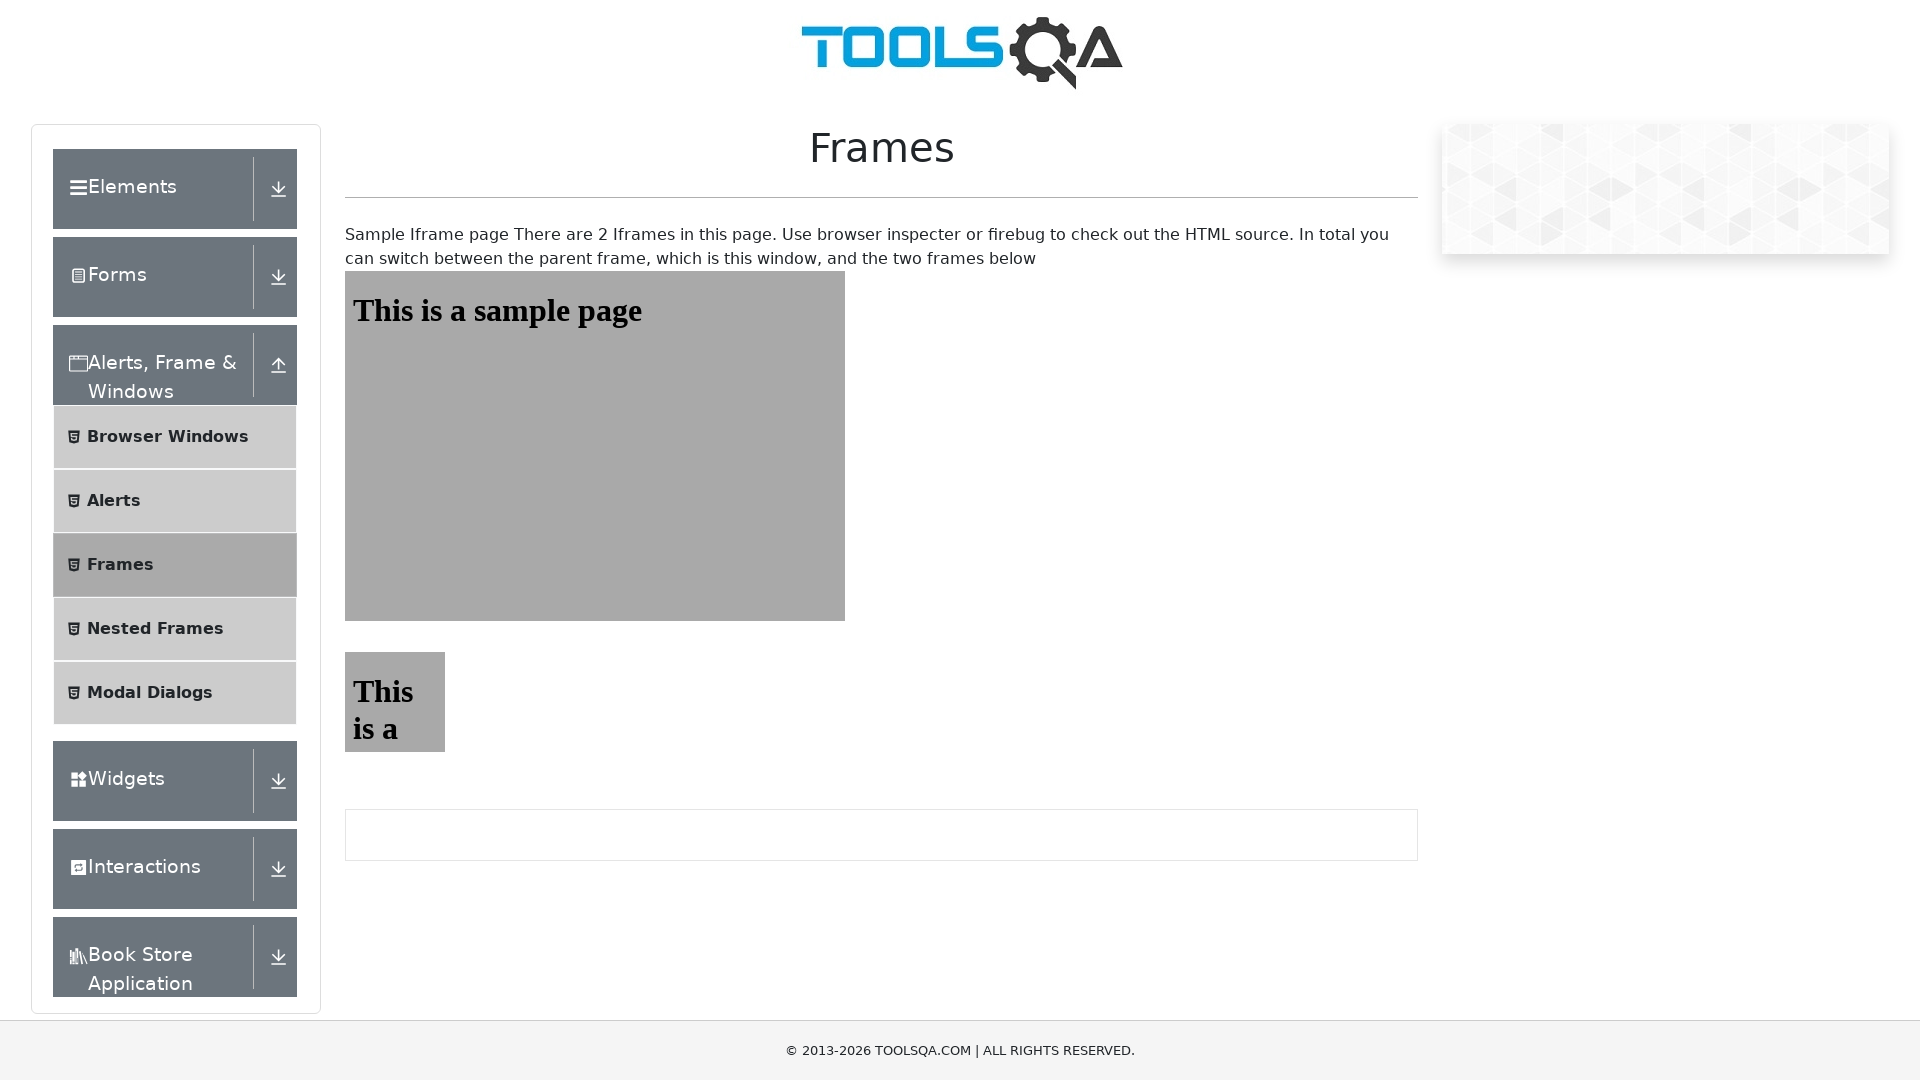

Verified frame heading text is 'This is a sample page'
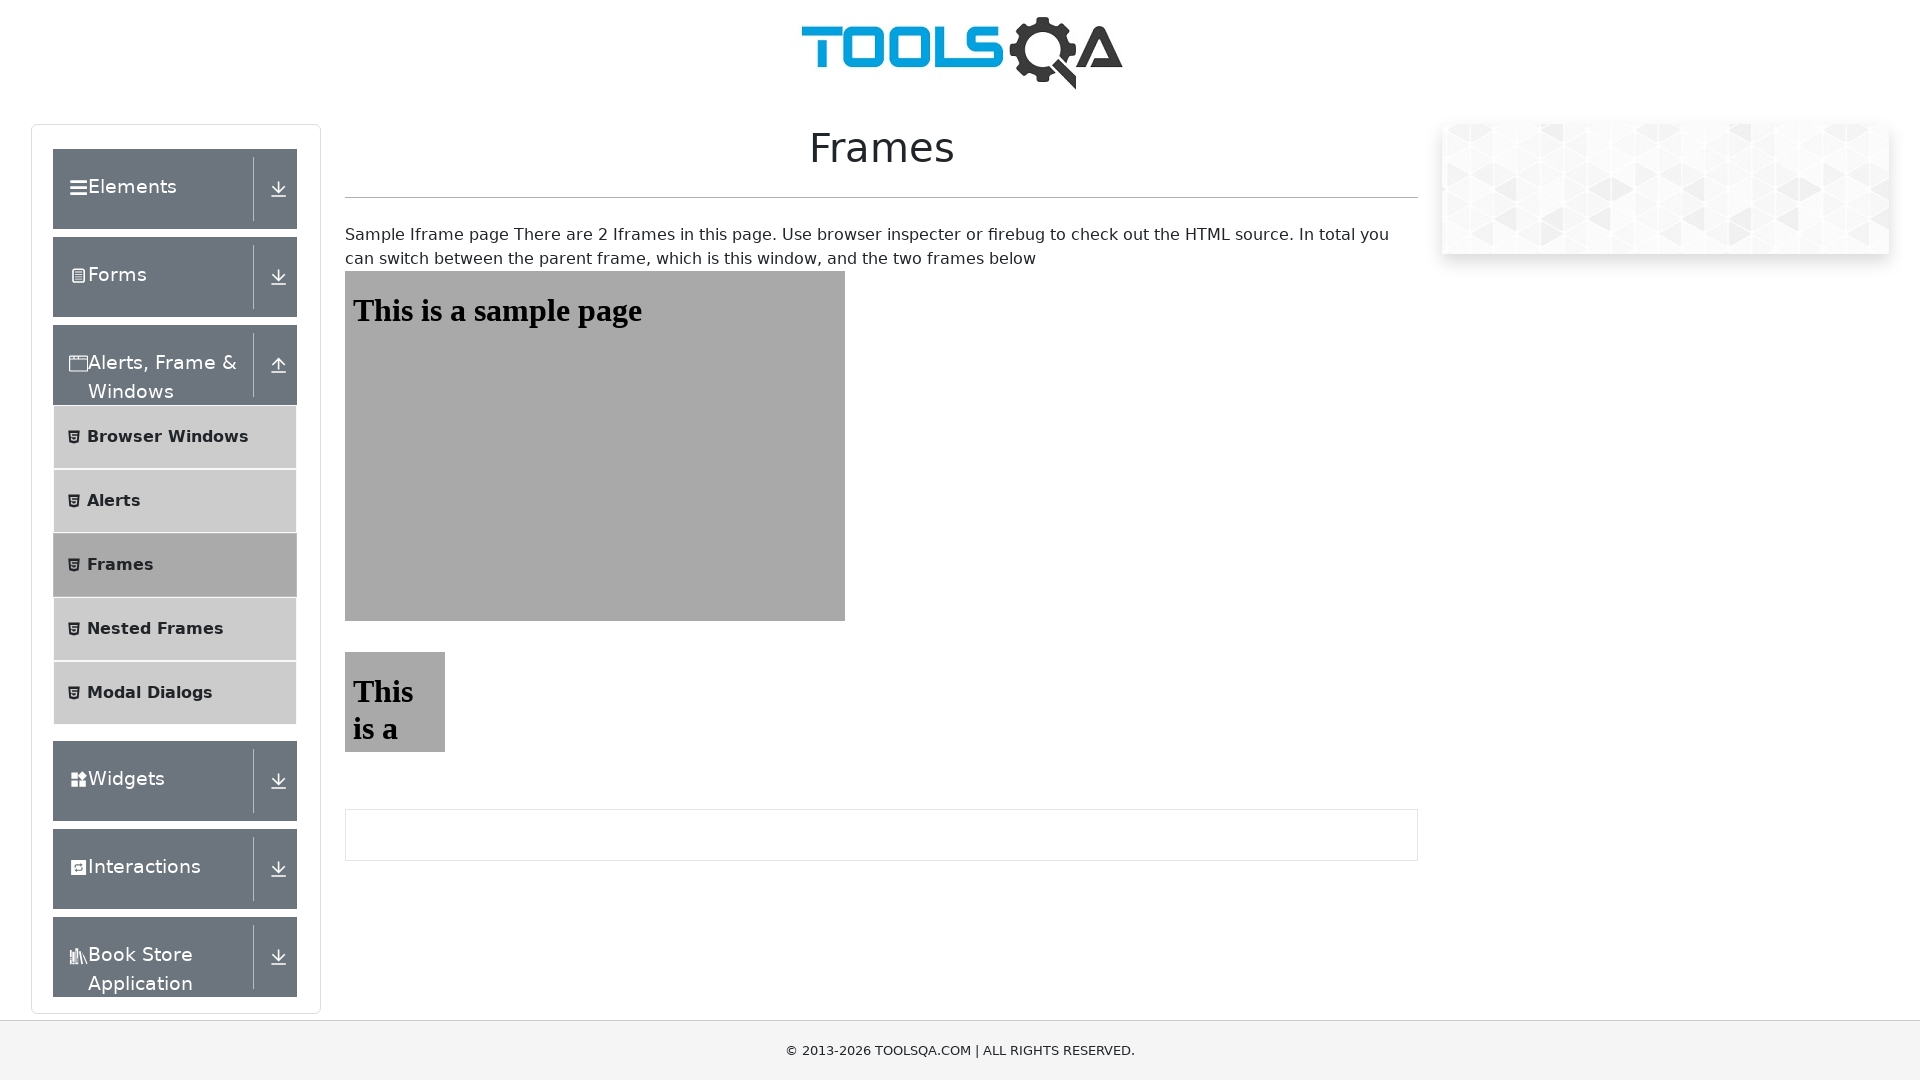

Navigated to nested frames page
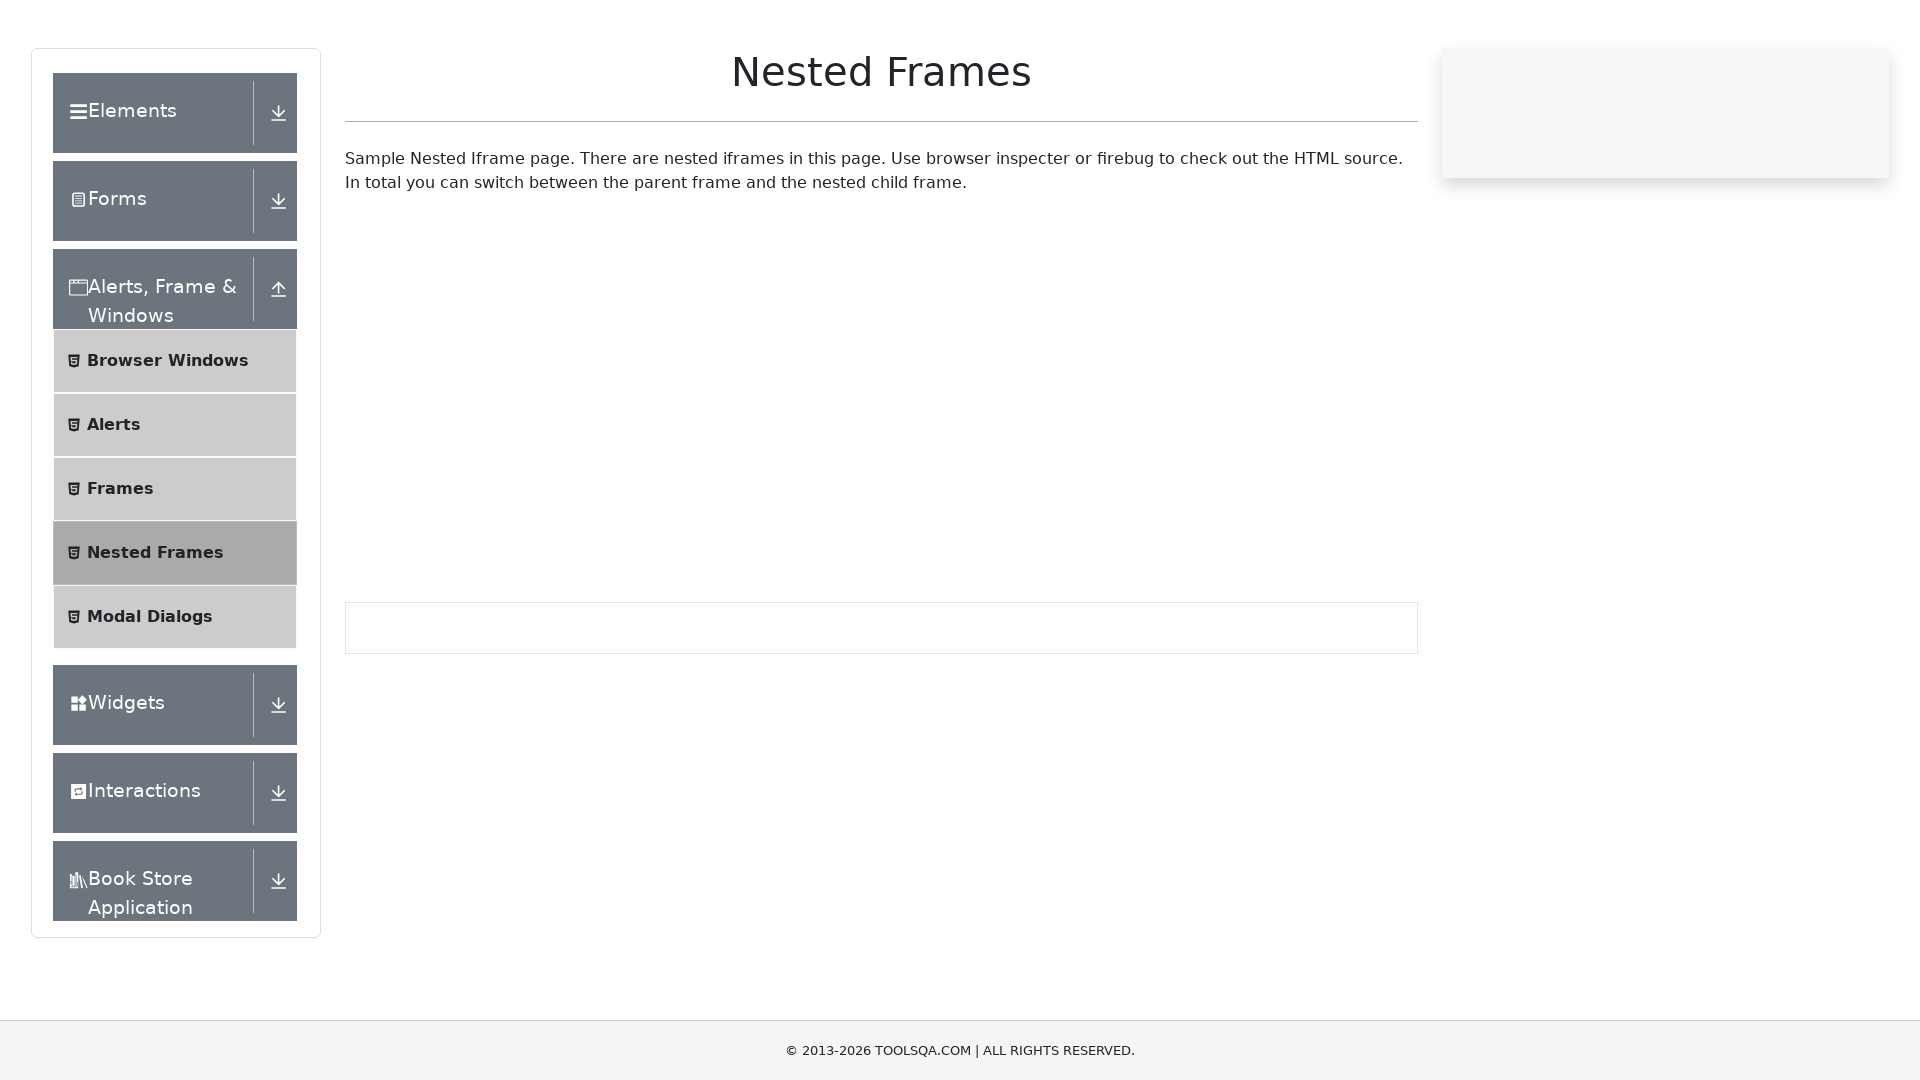

Scrolled nested frames wrapper into view
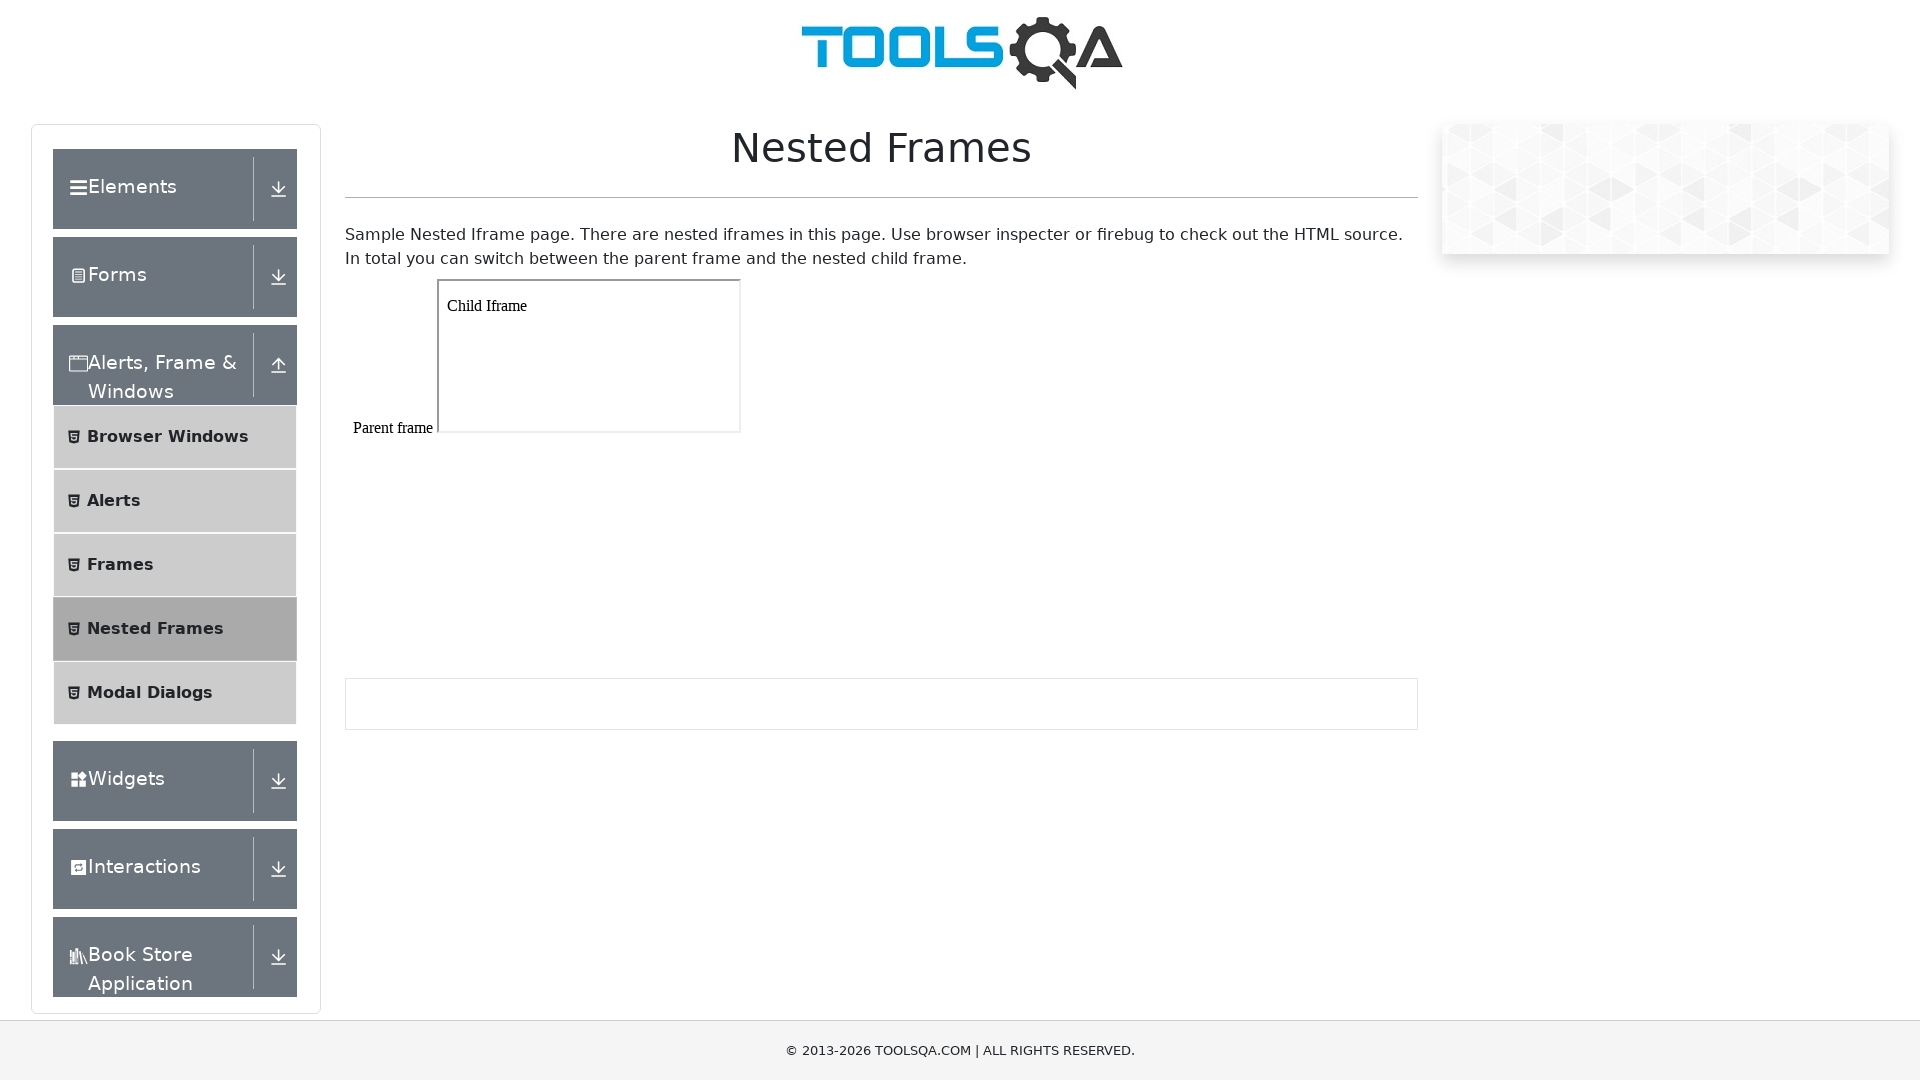

Located outer frame
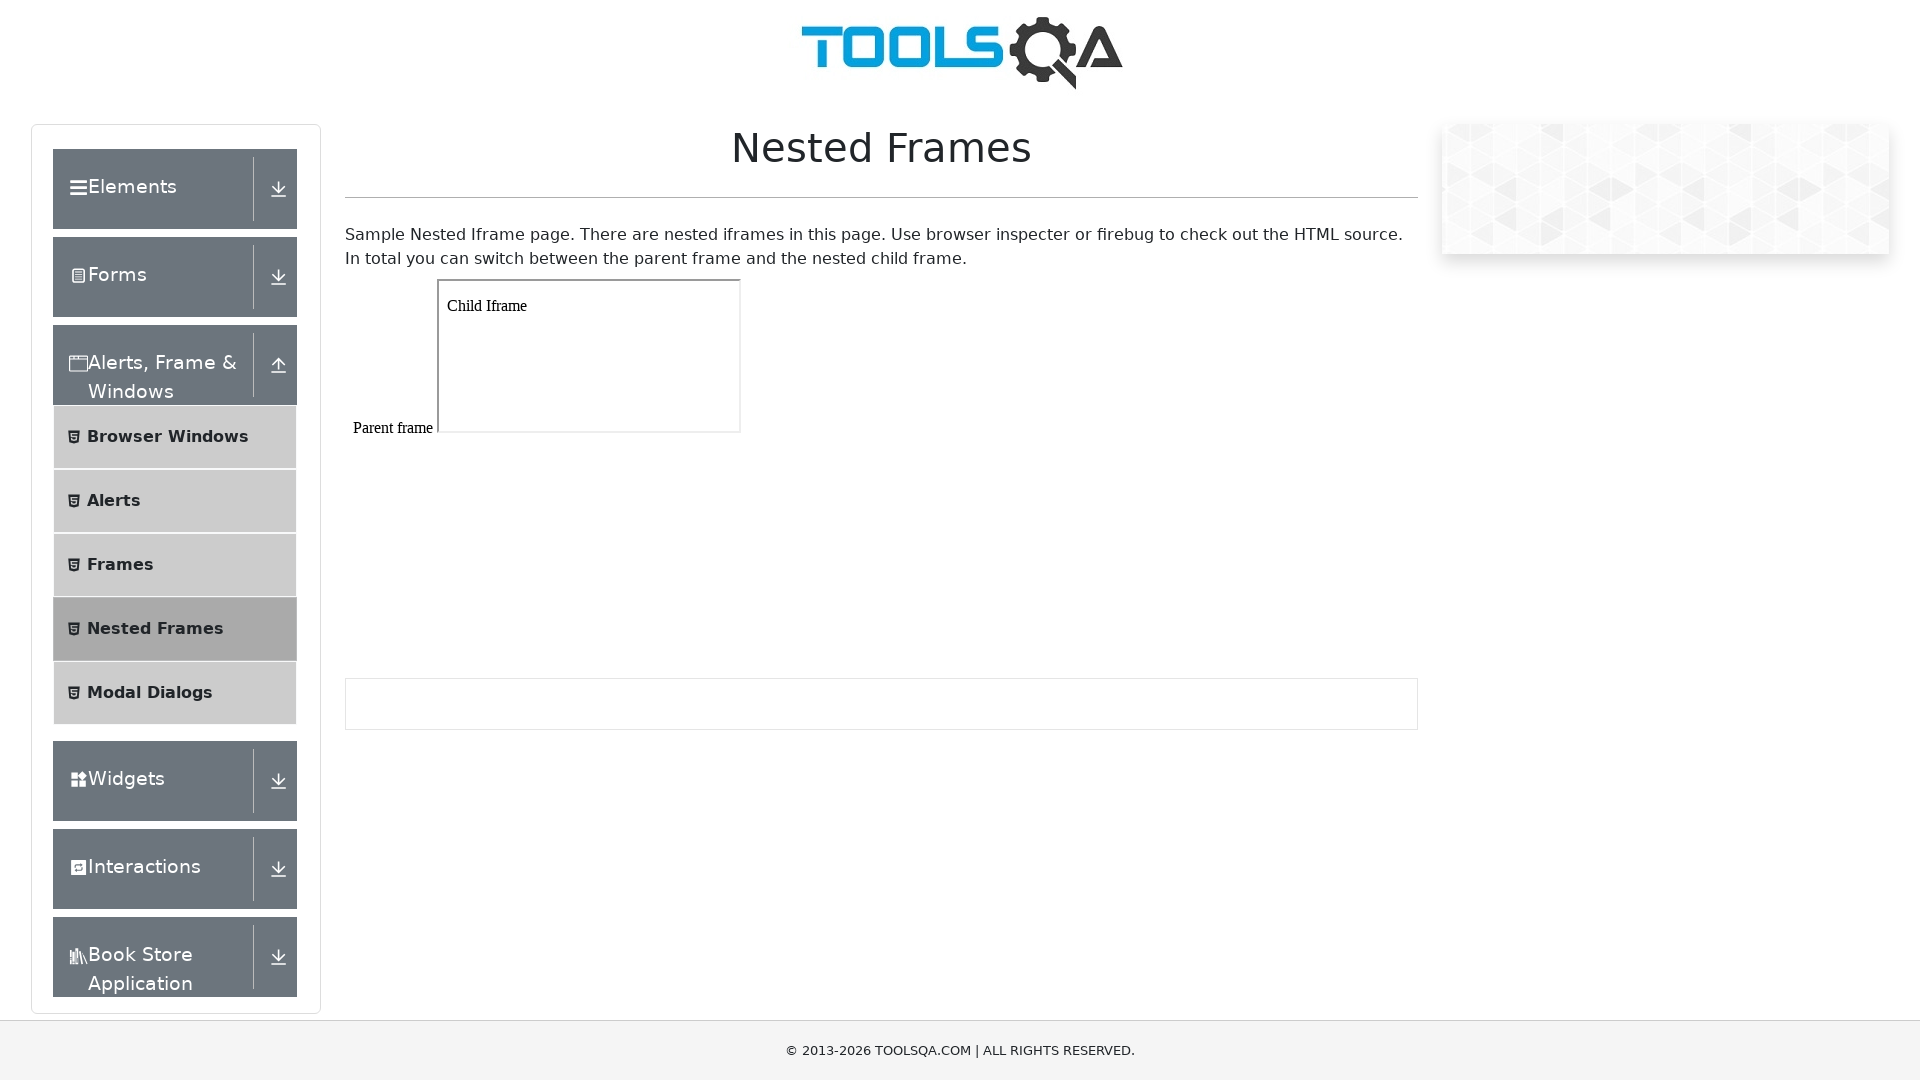

Located inner frame within outer frame
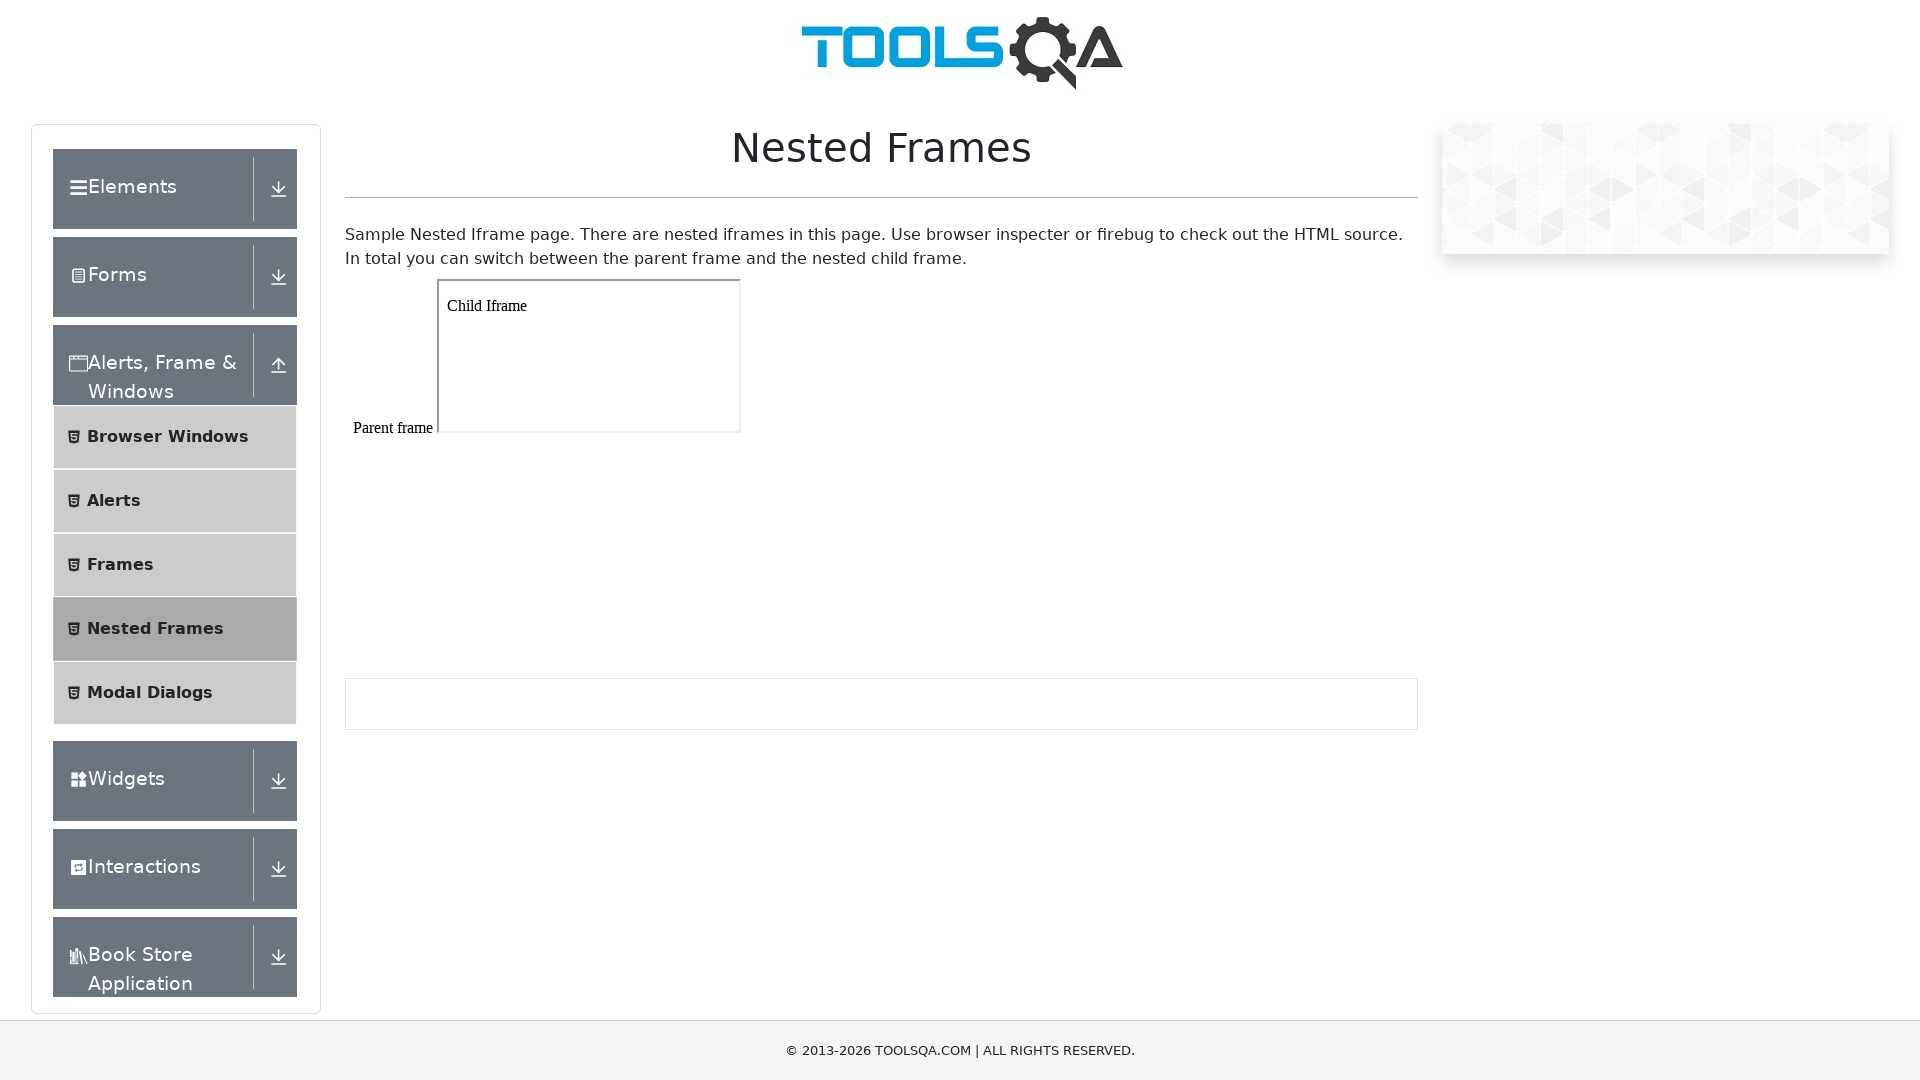

Retrieved and printed message from inner frame
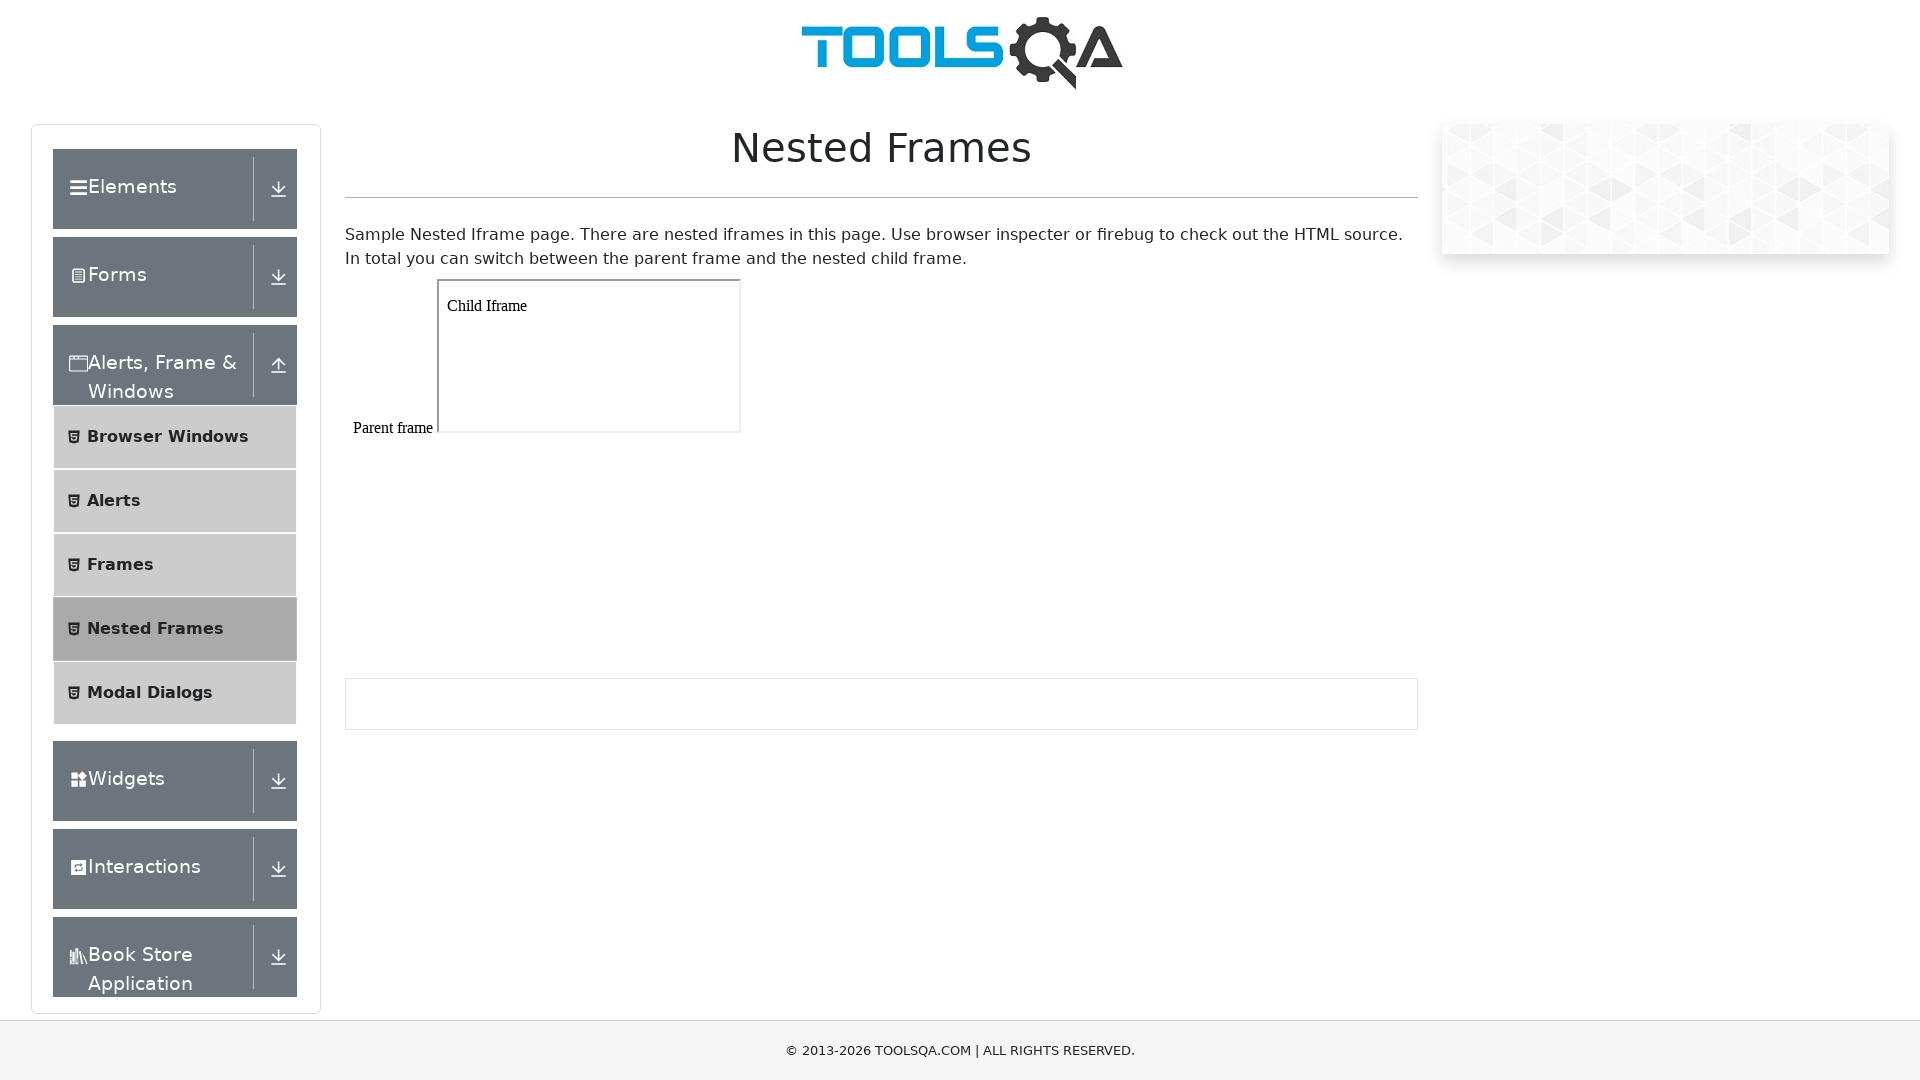

Navigated to browser windows page
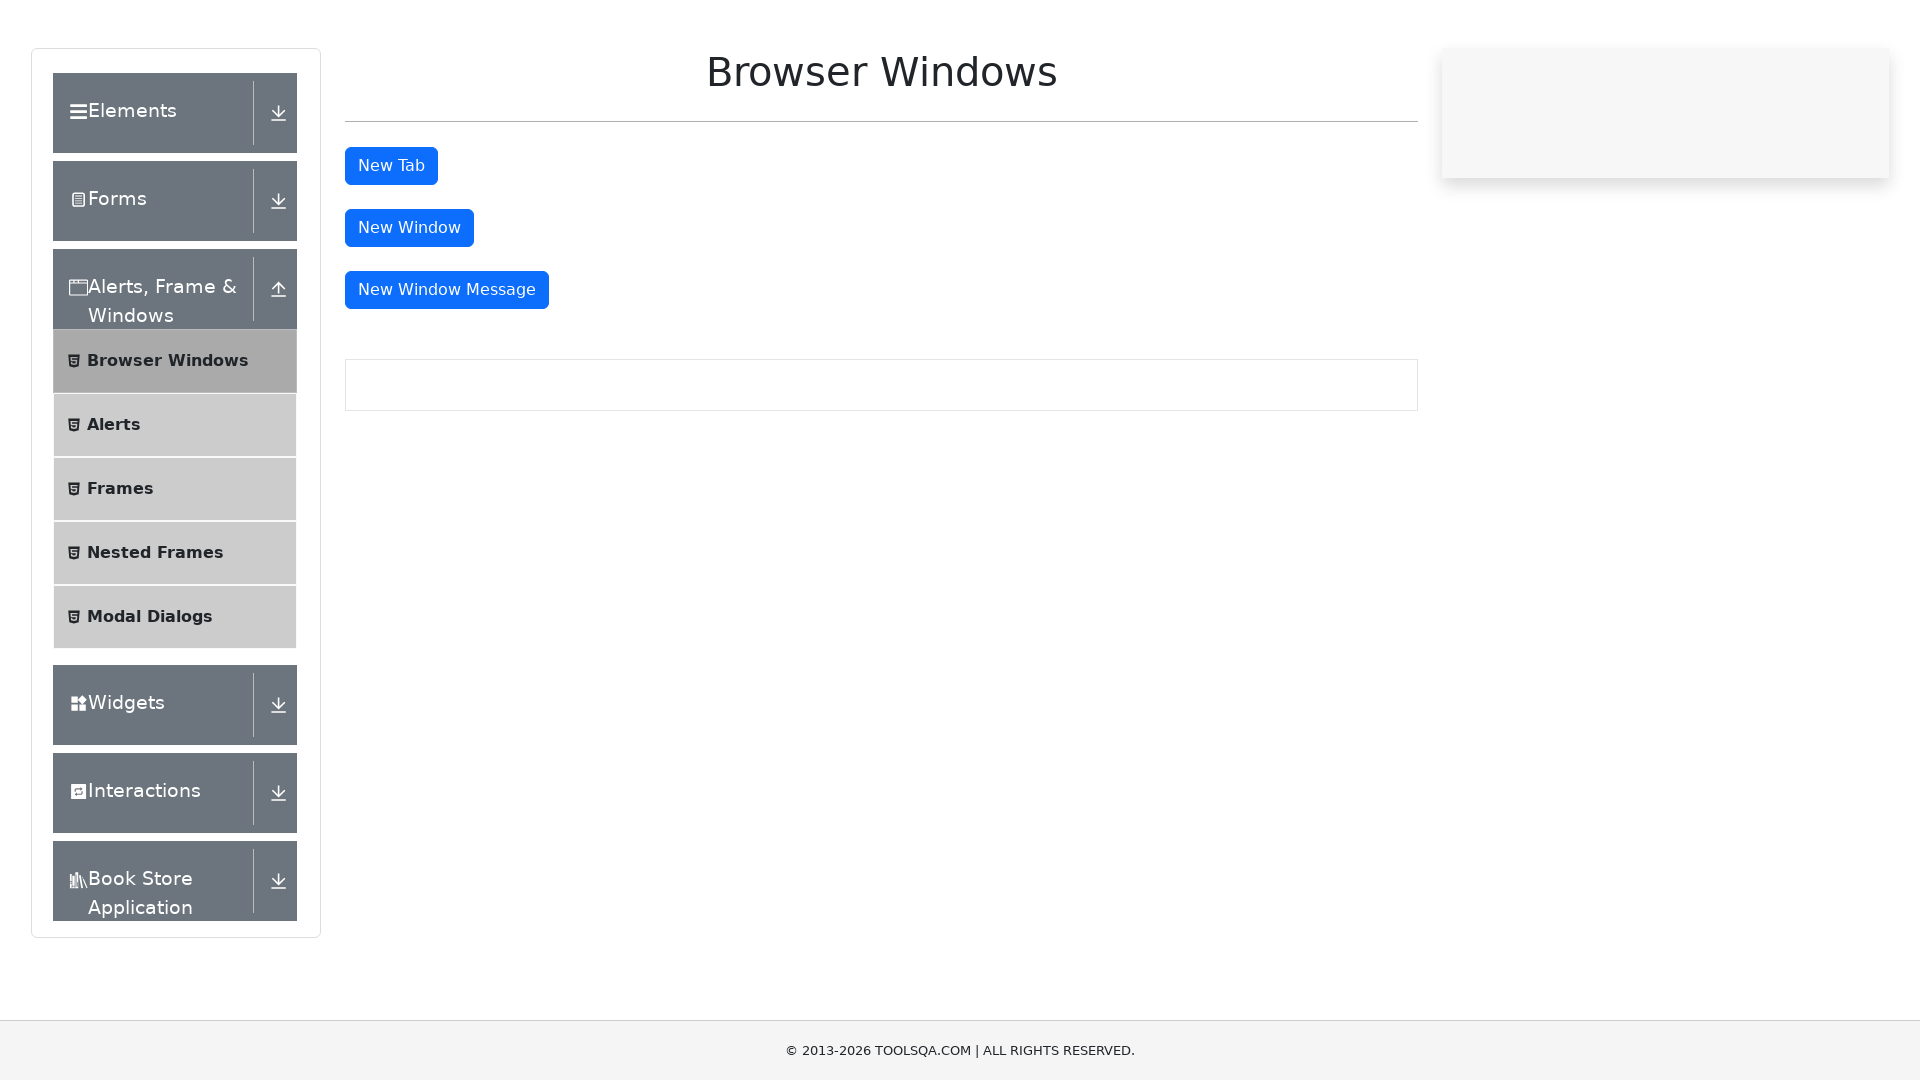

Scrolled browser windows section into view
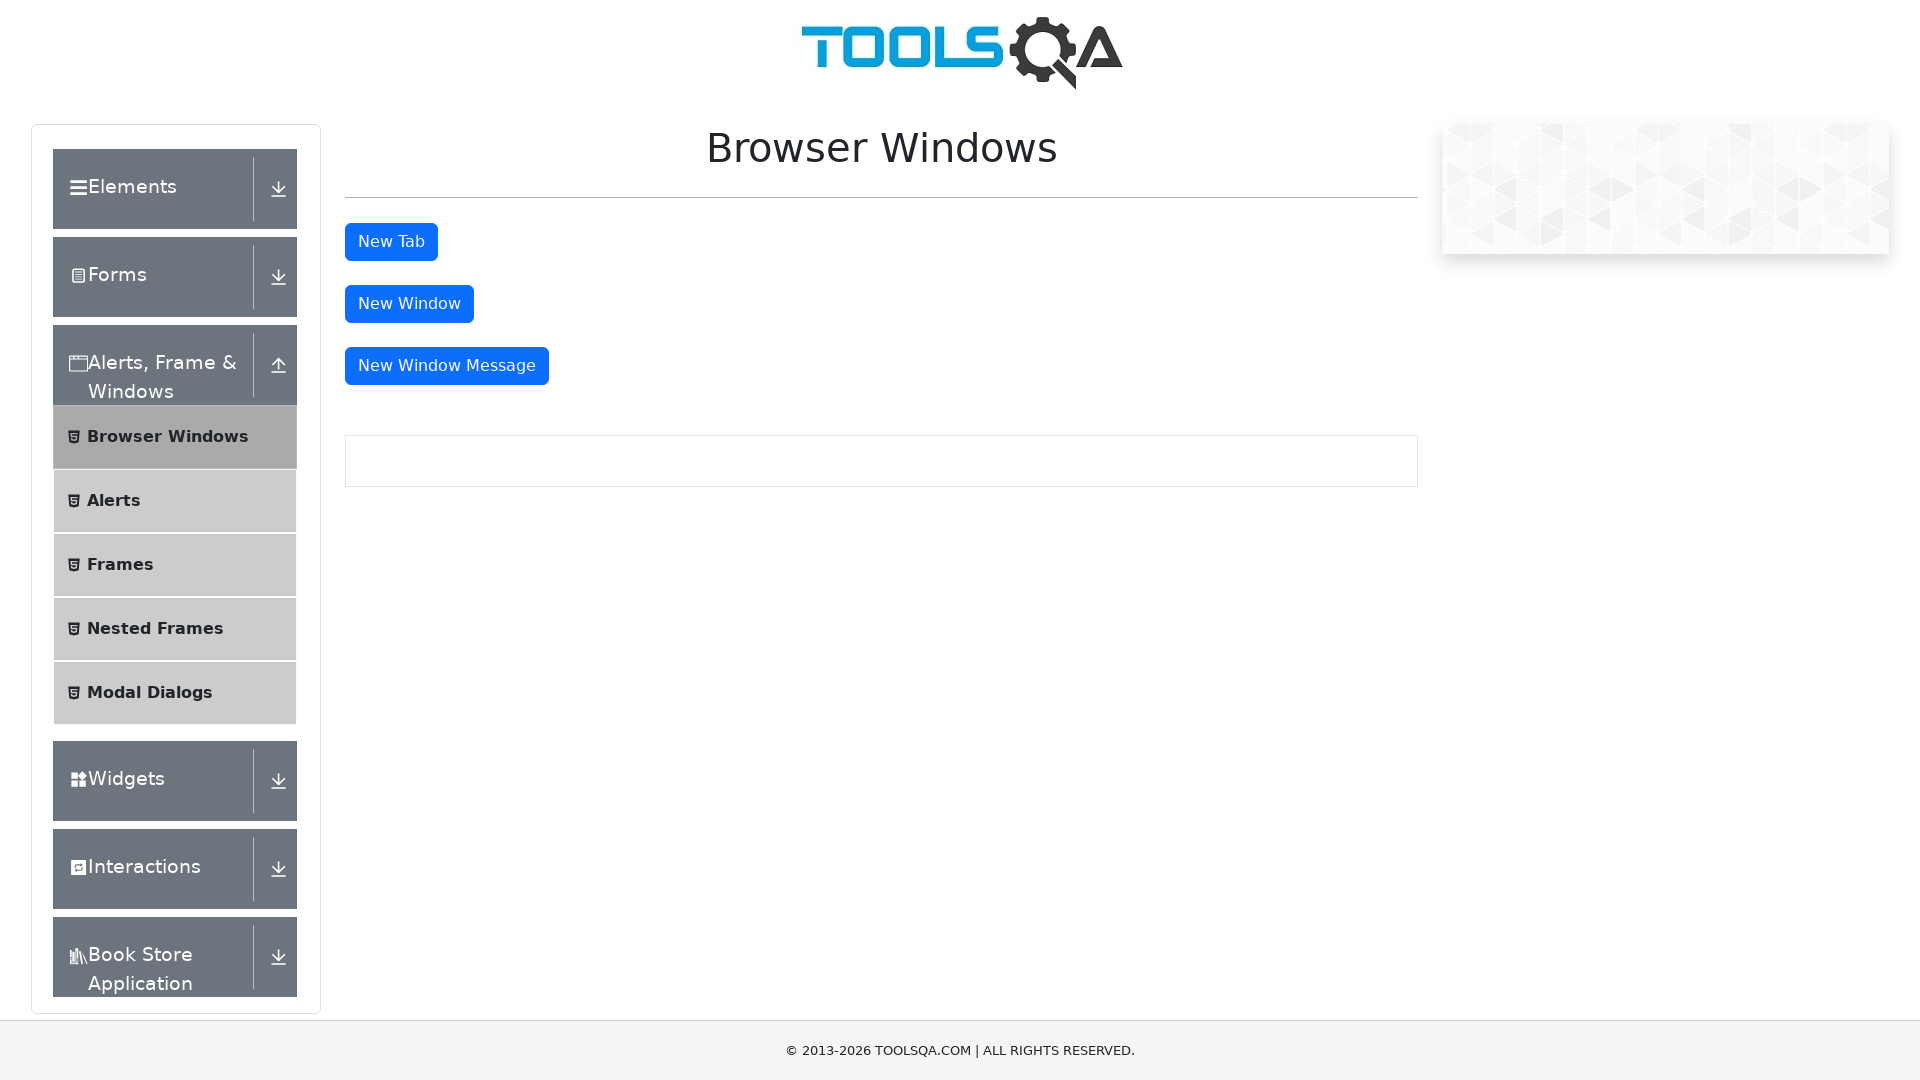

Clicked tab button and detected new page opening at (391, 242) on #tabButton
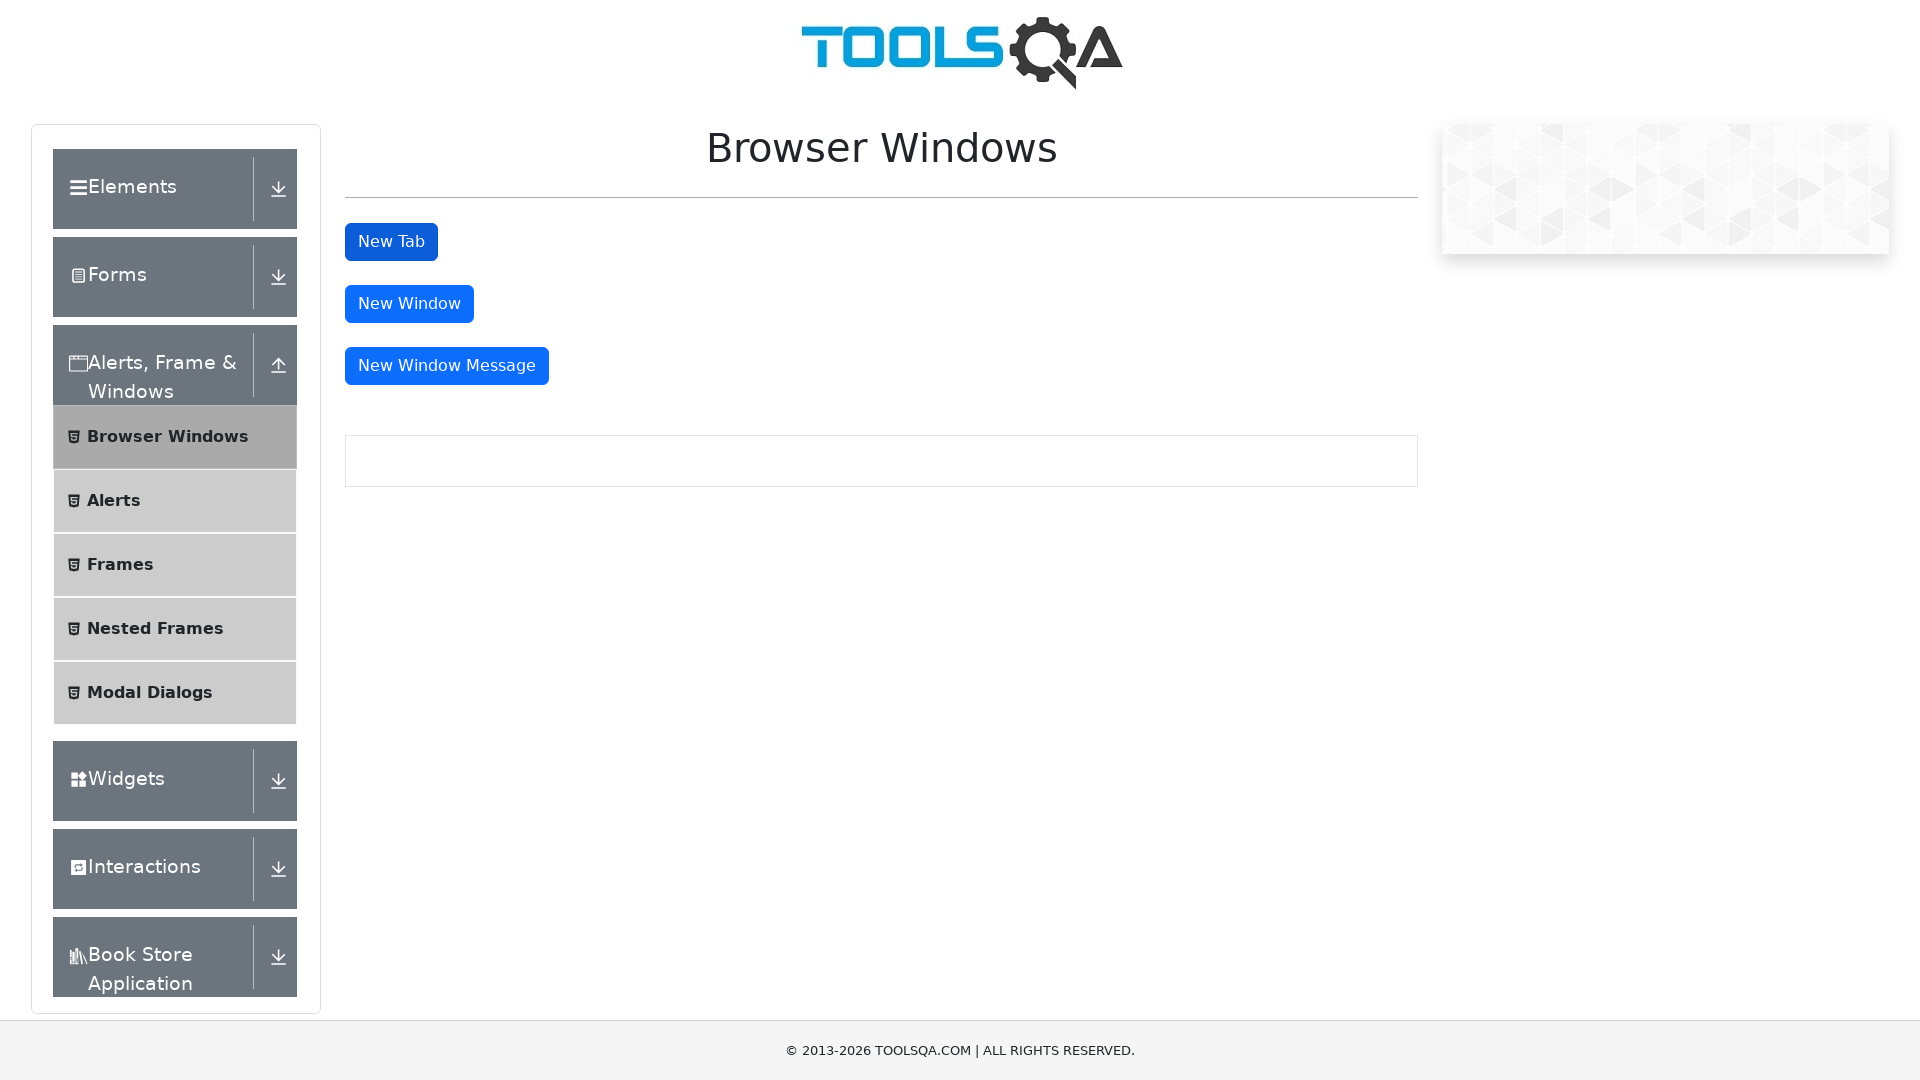

Captured new tab page object
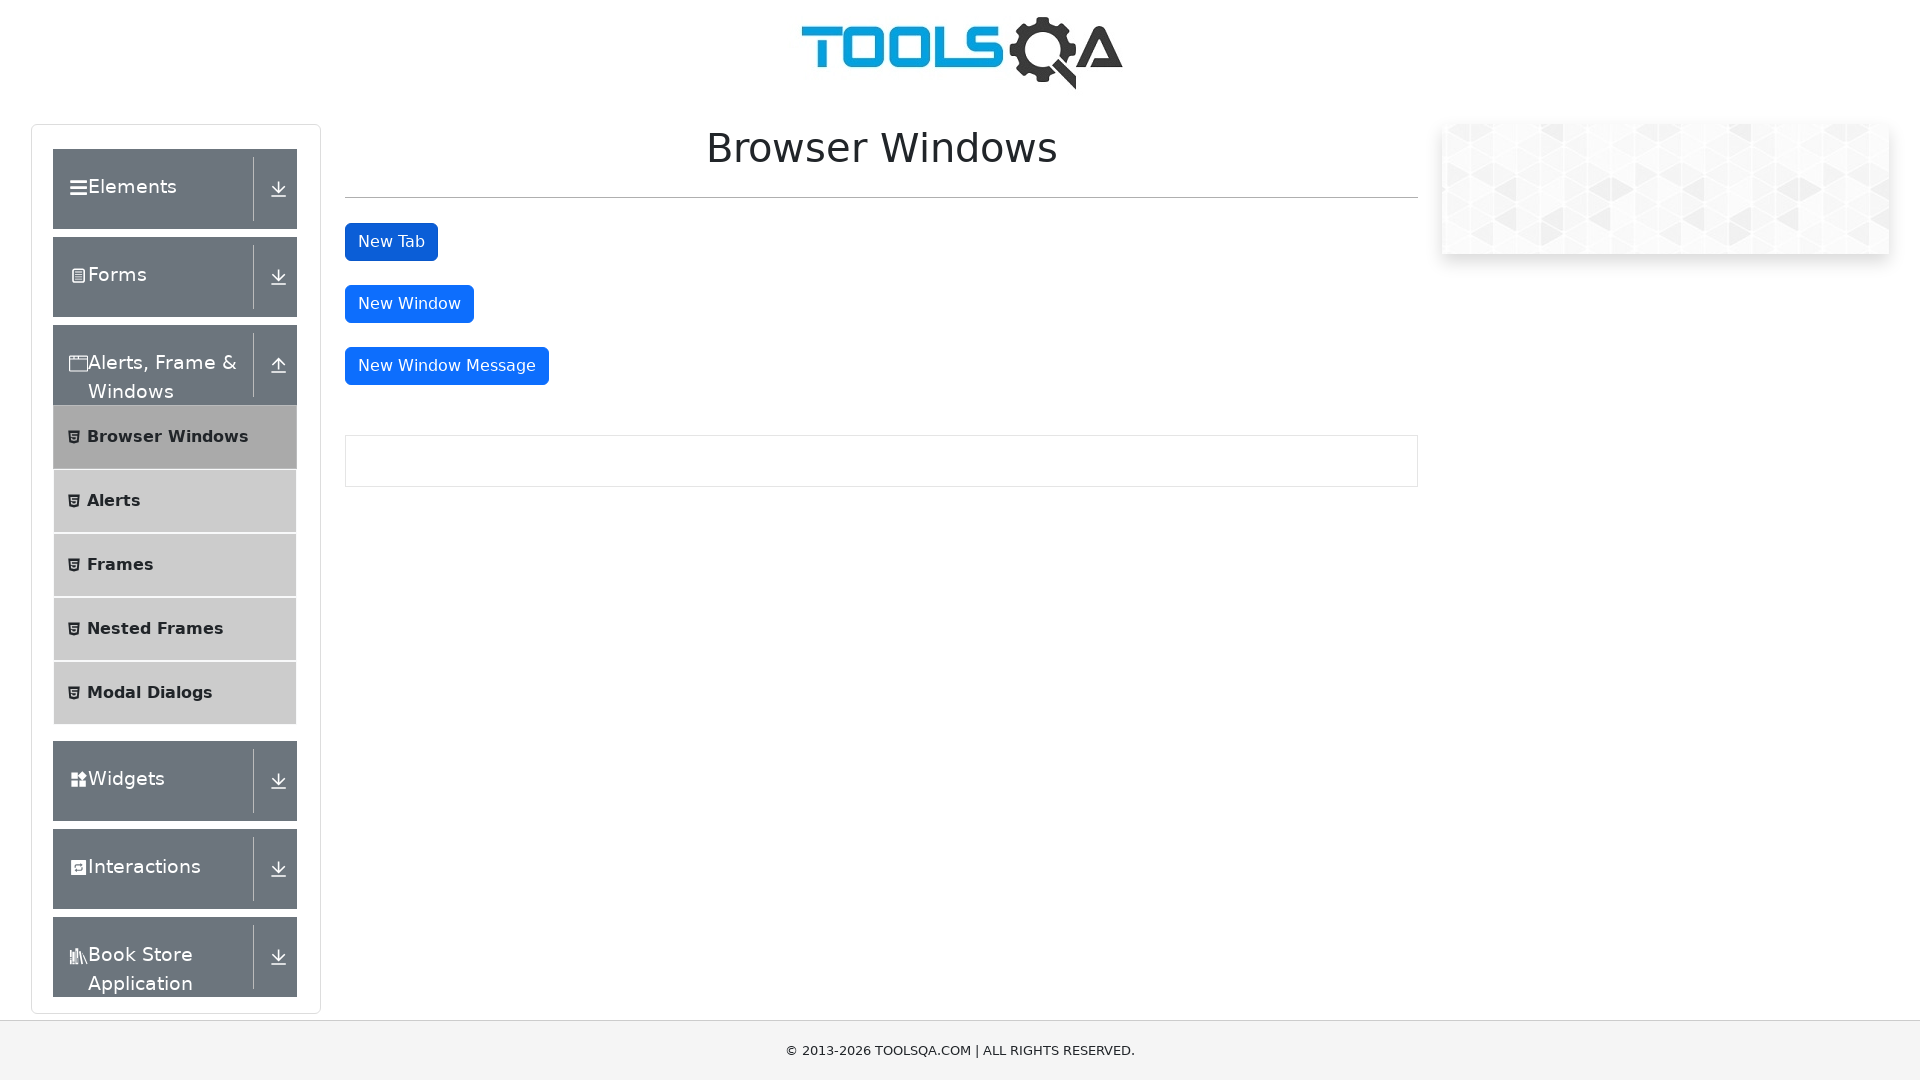

Verified new tab contains correct heading
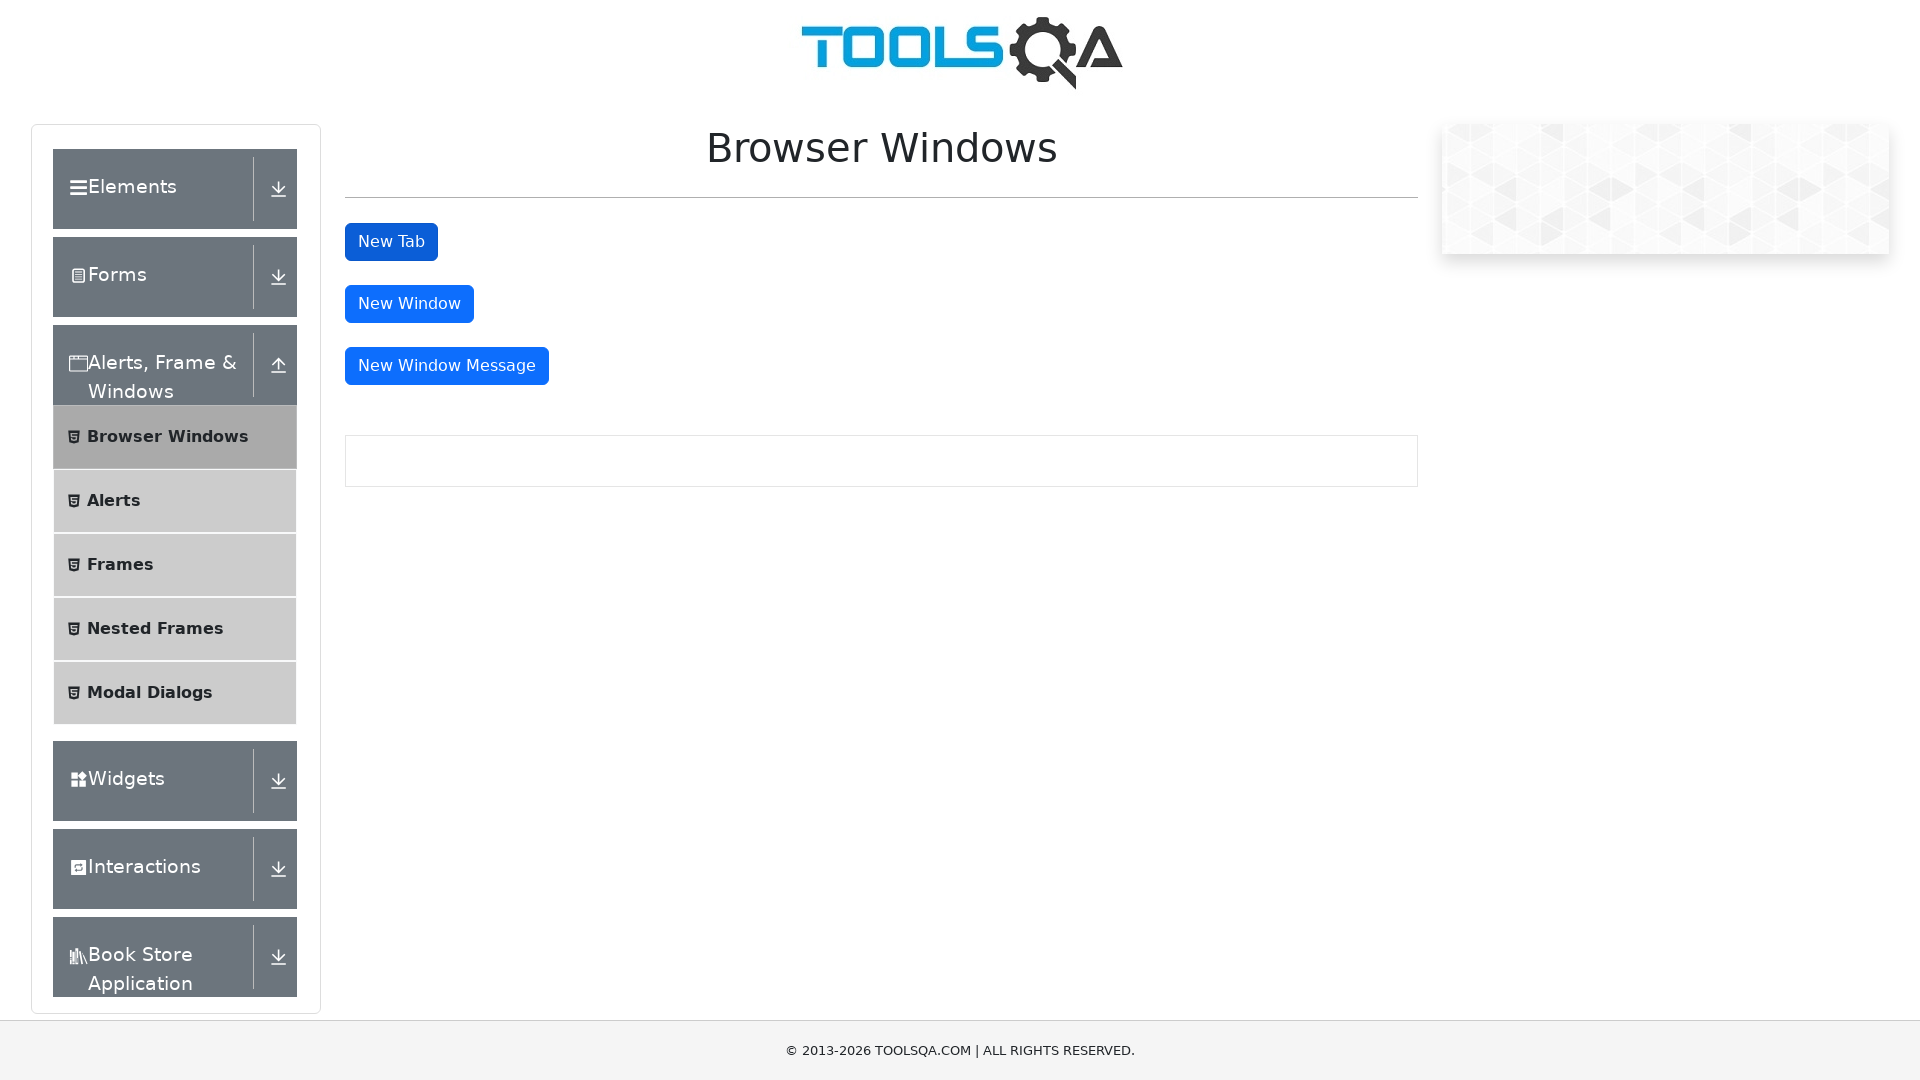

Closed new tab
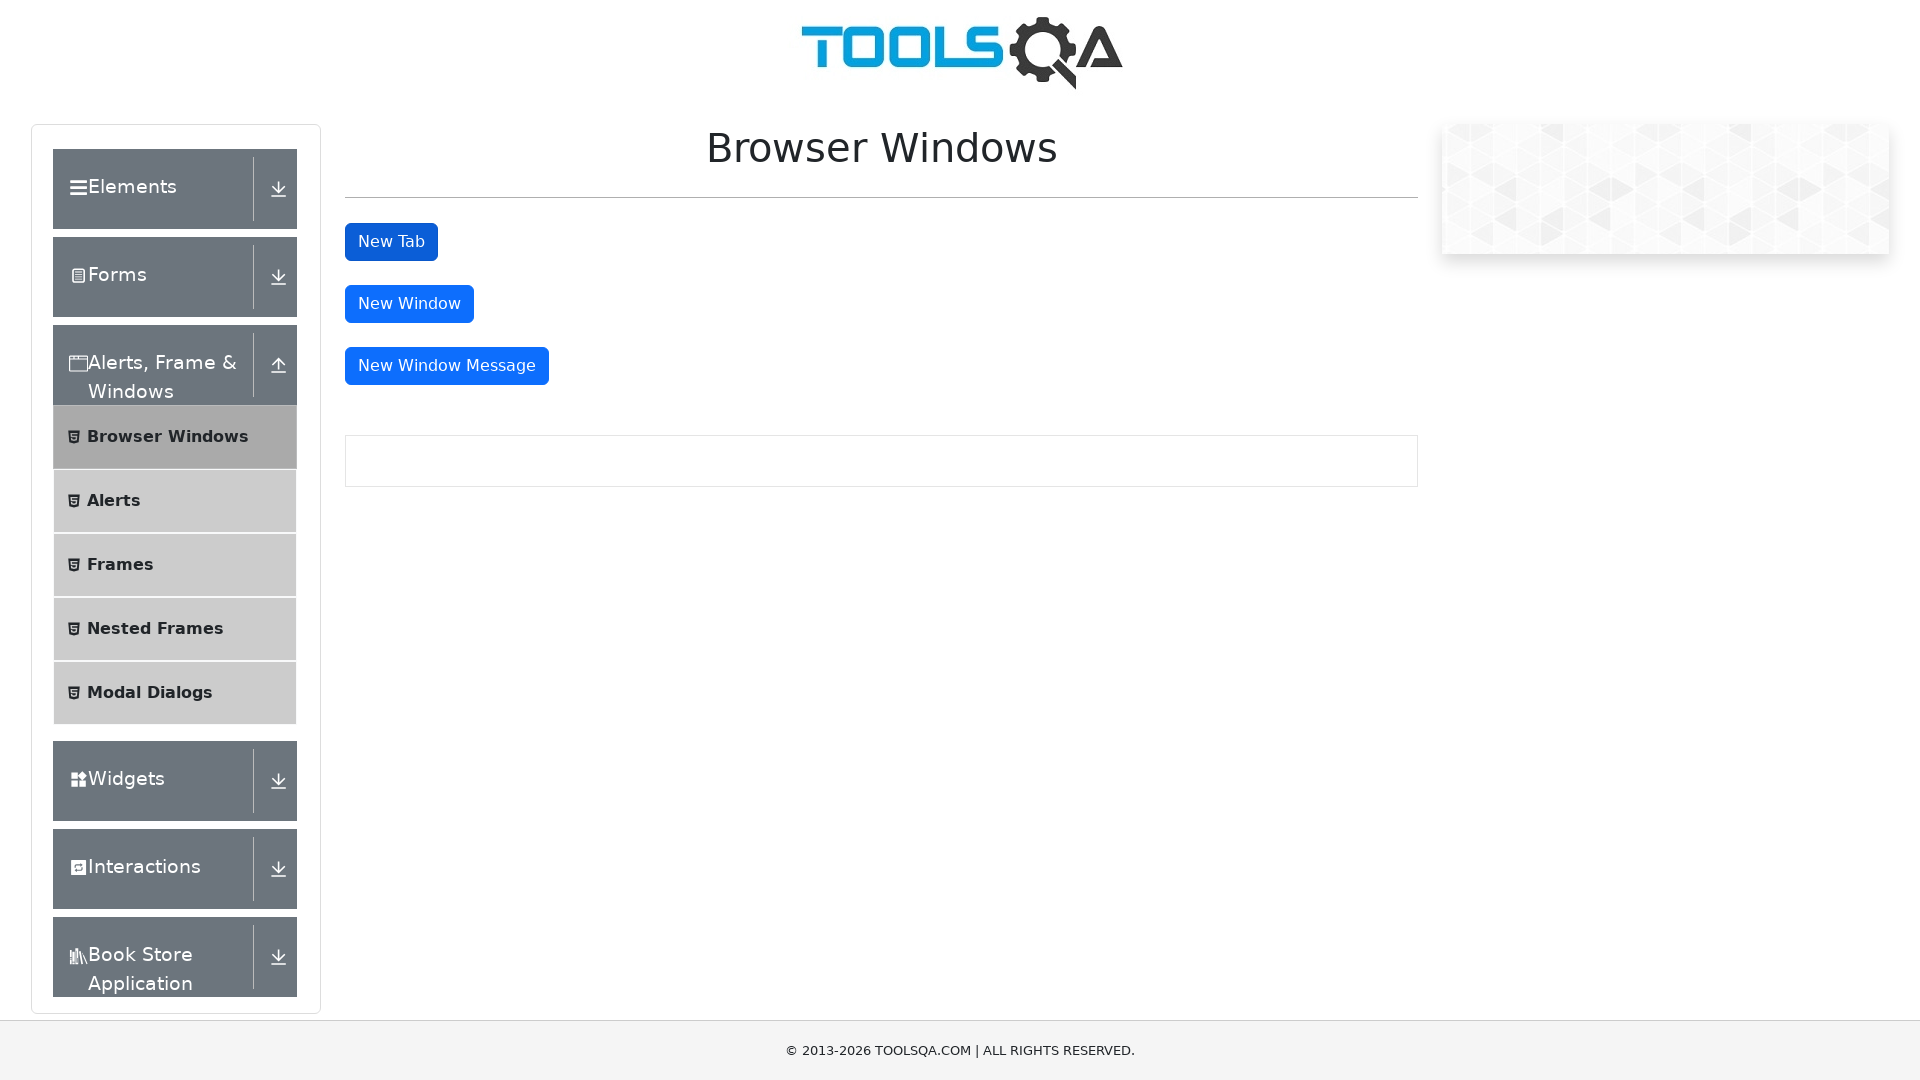

Scrolled back to browser windows section
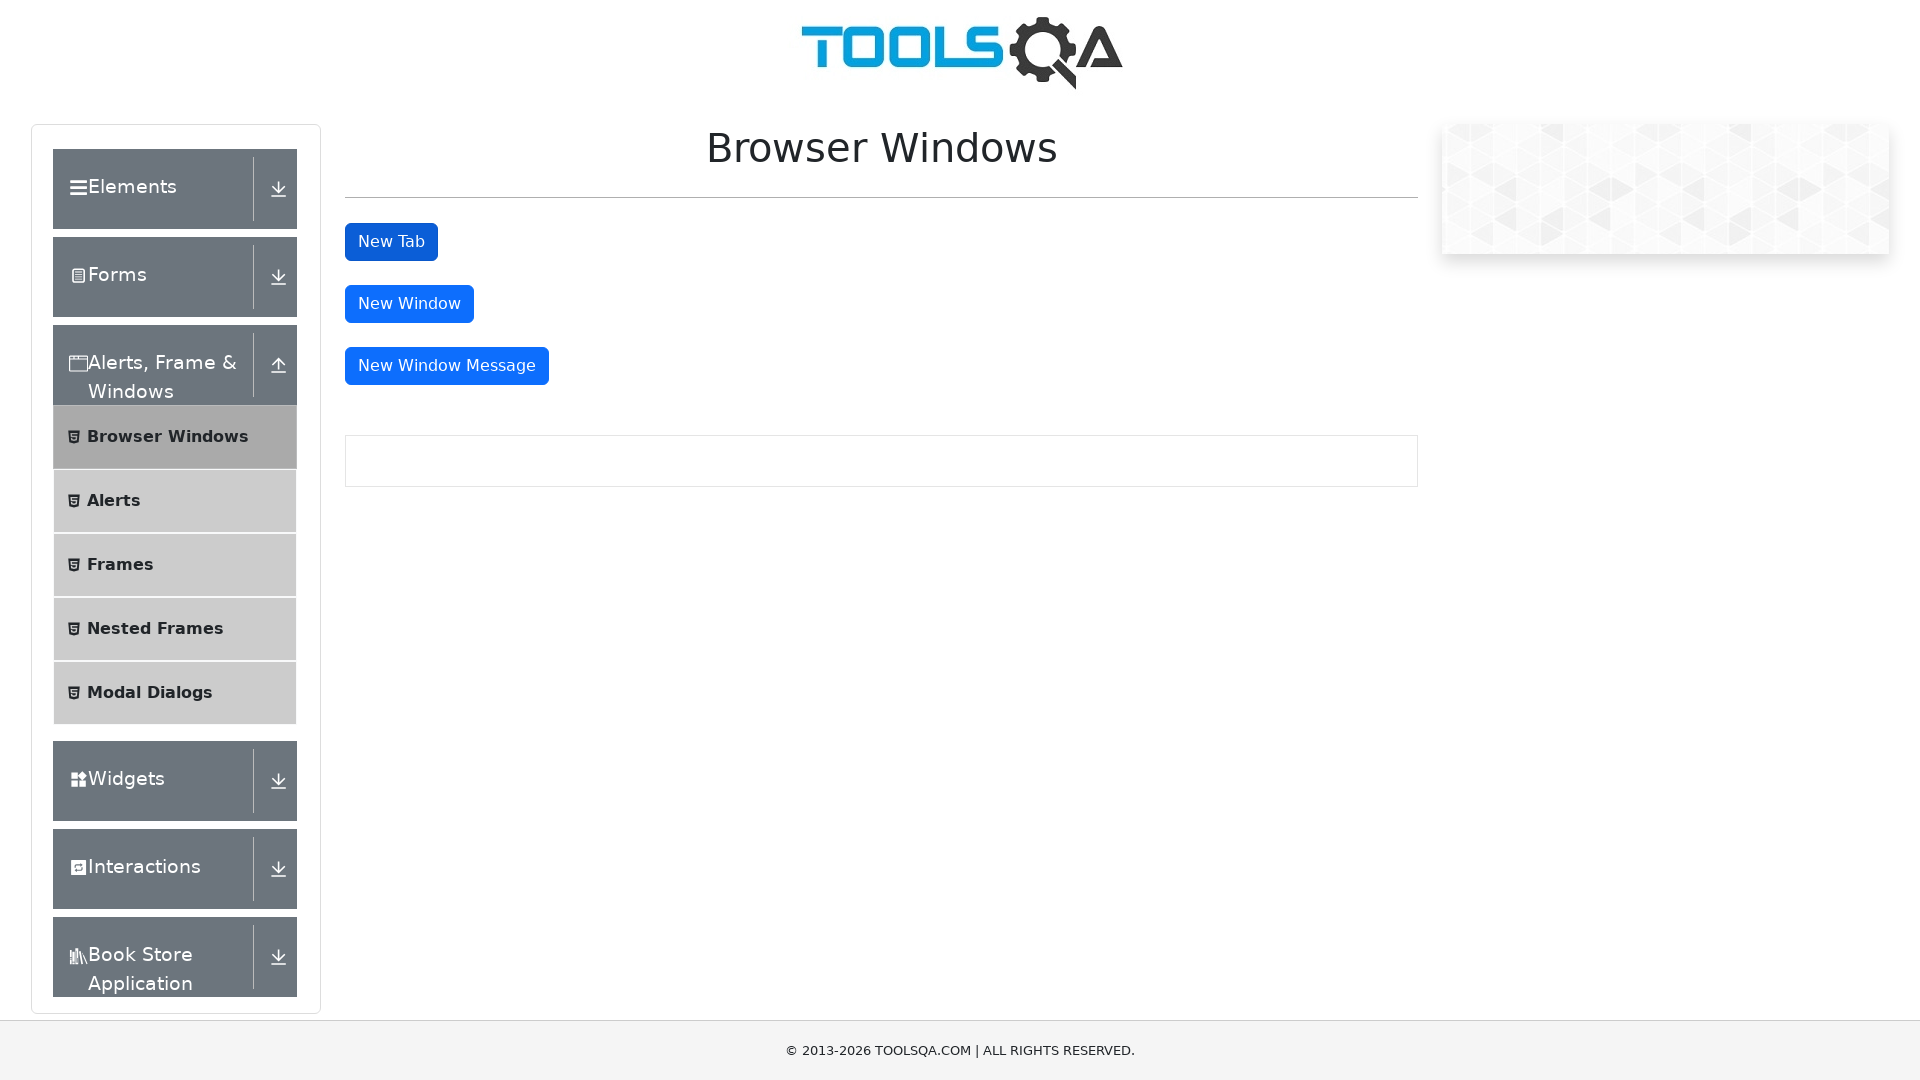

Clicked window button and detected new window opening at (409, 304) on #windowButton
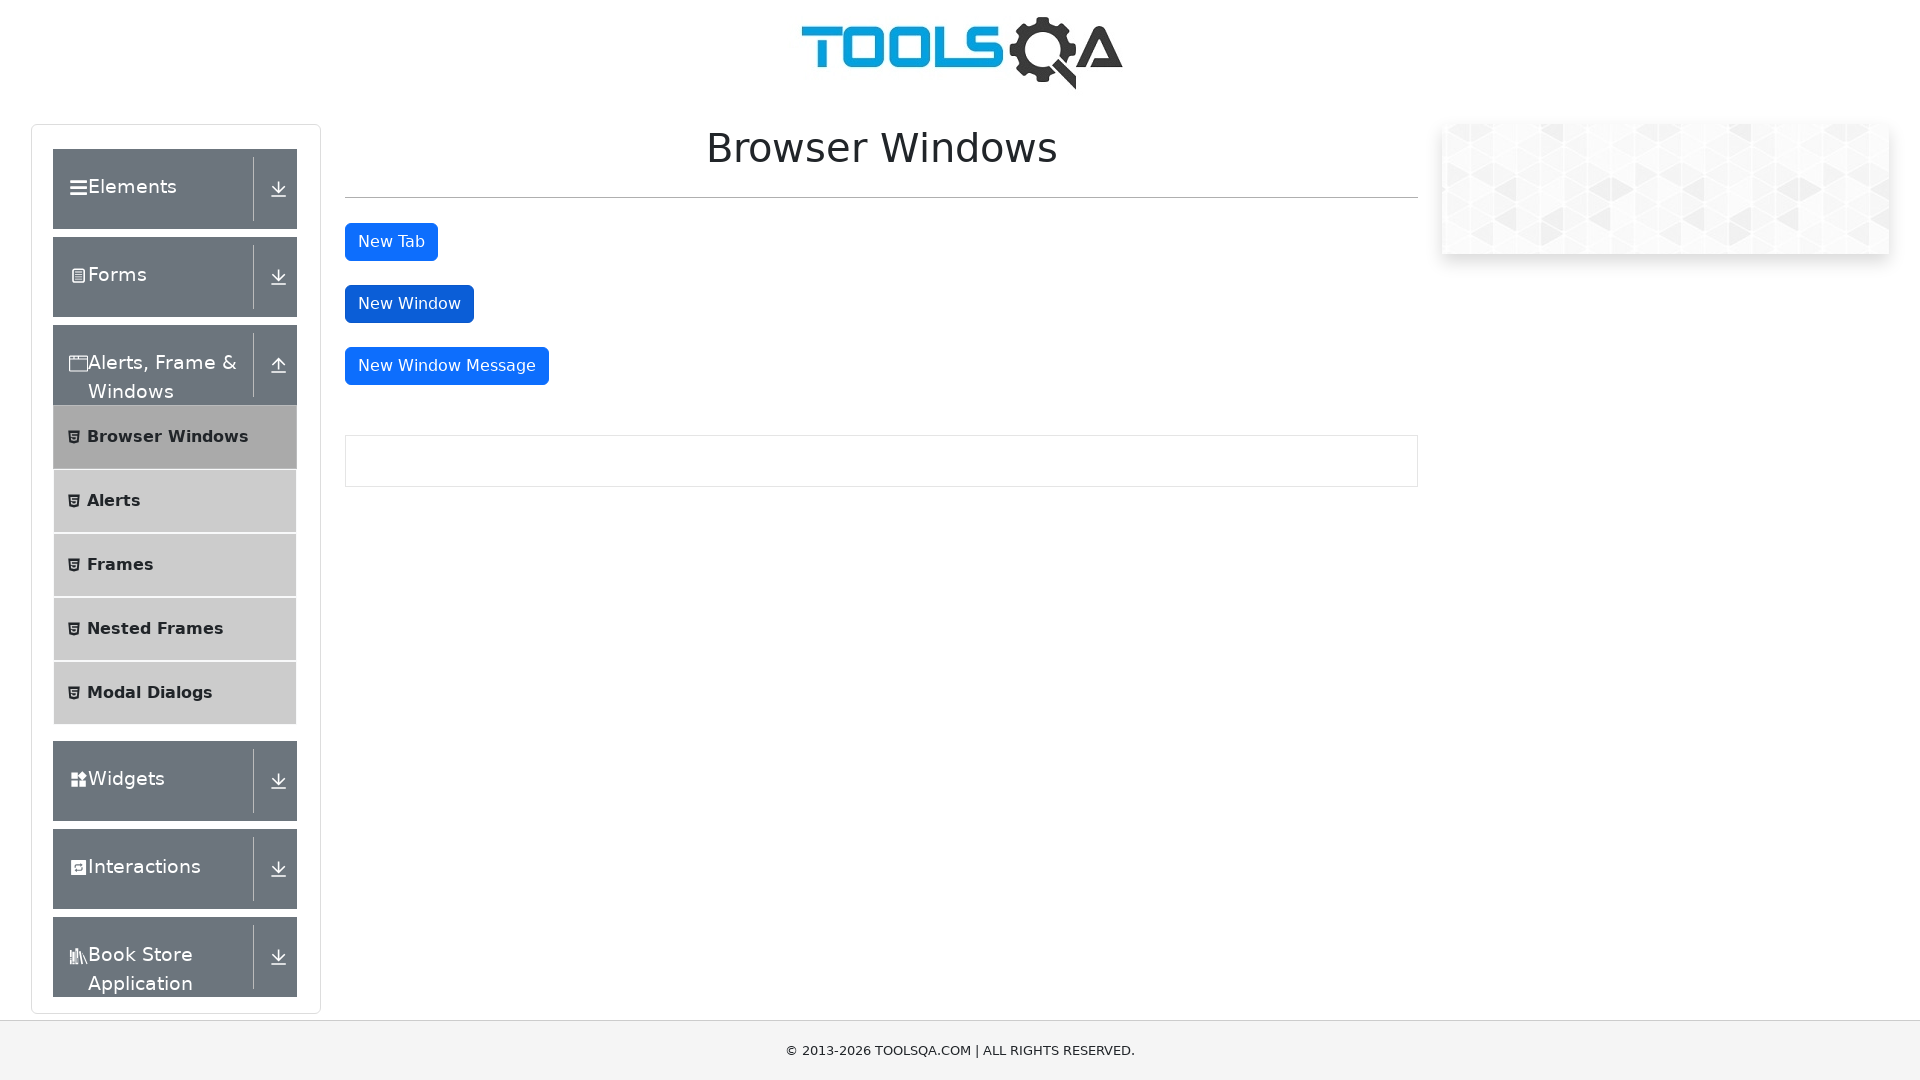

Captured new window object
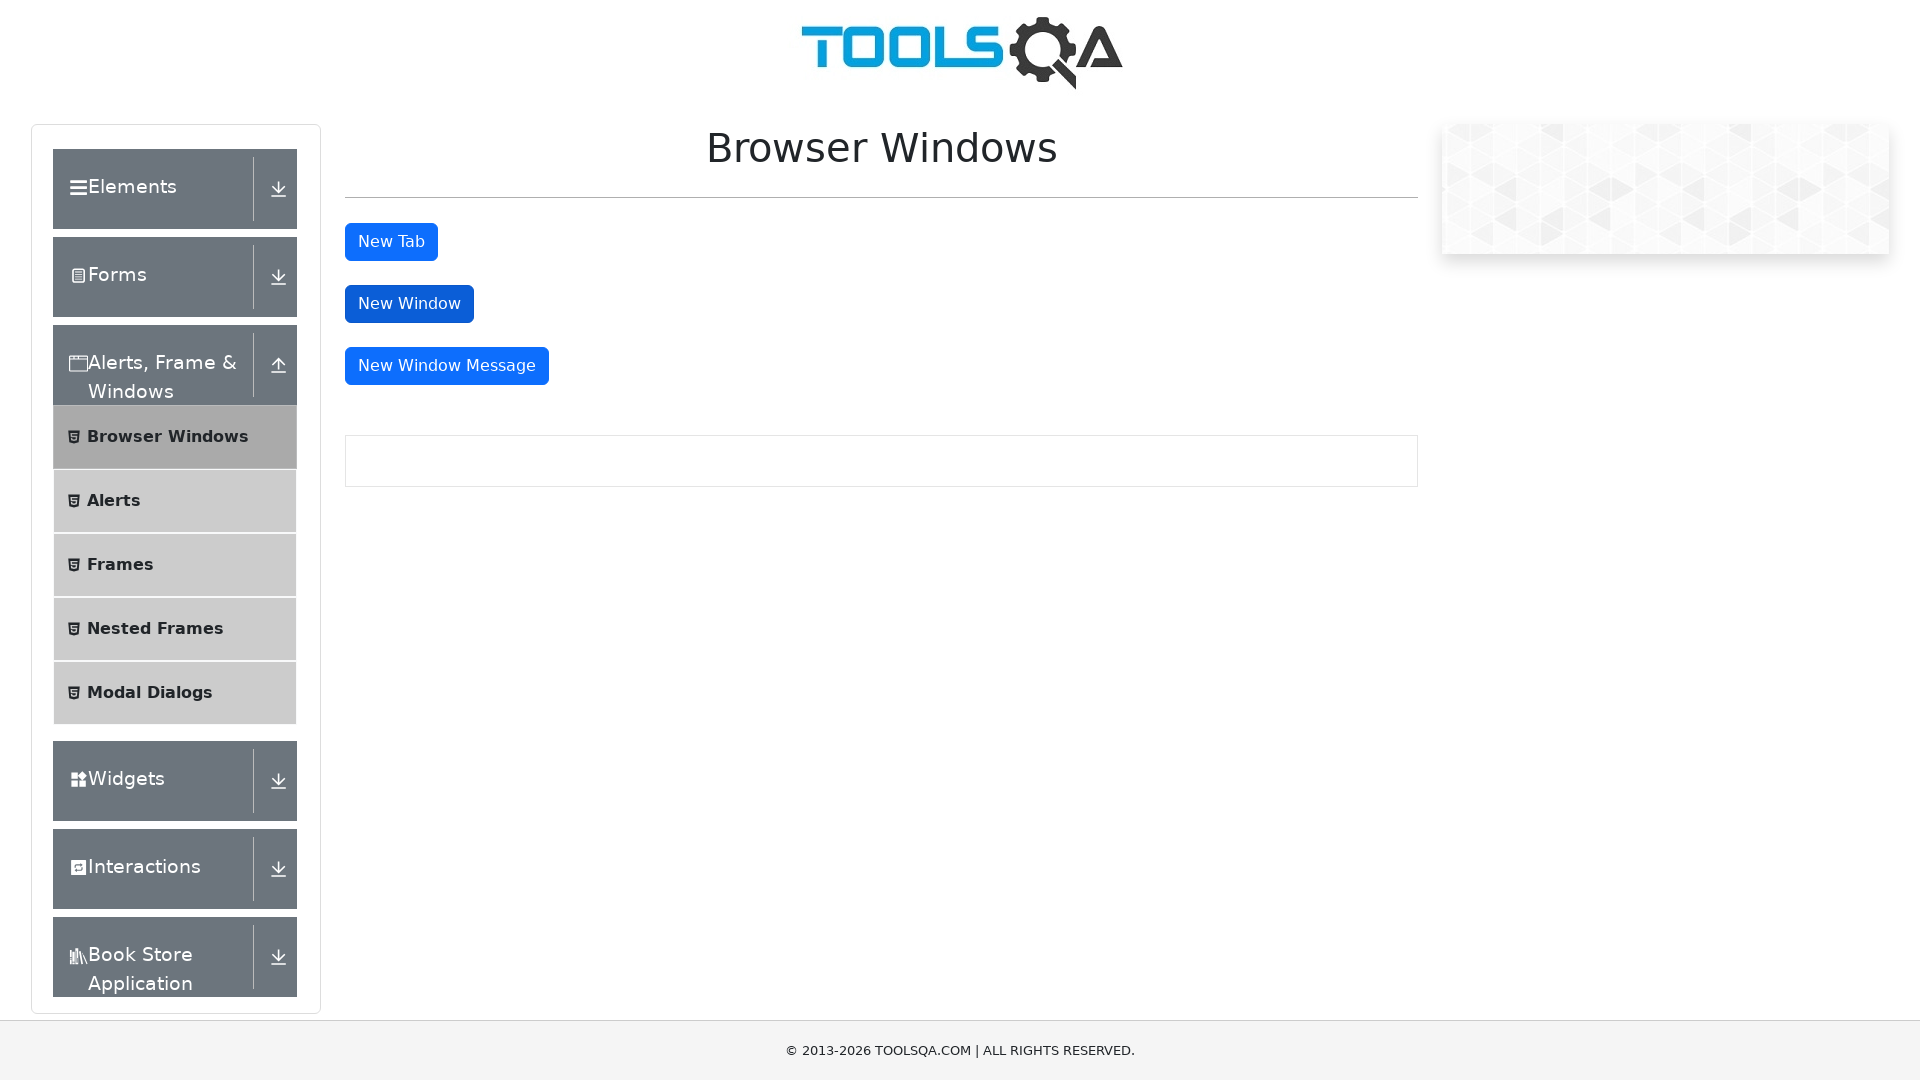

Verified new window contains correct heading
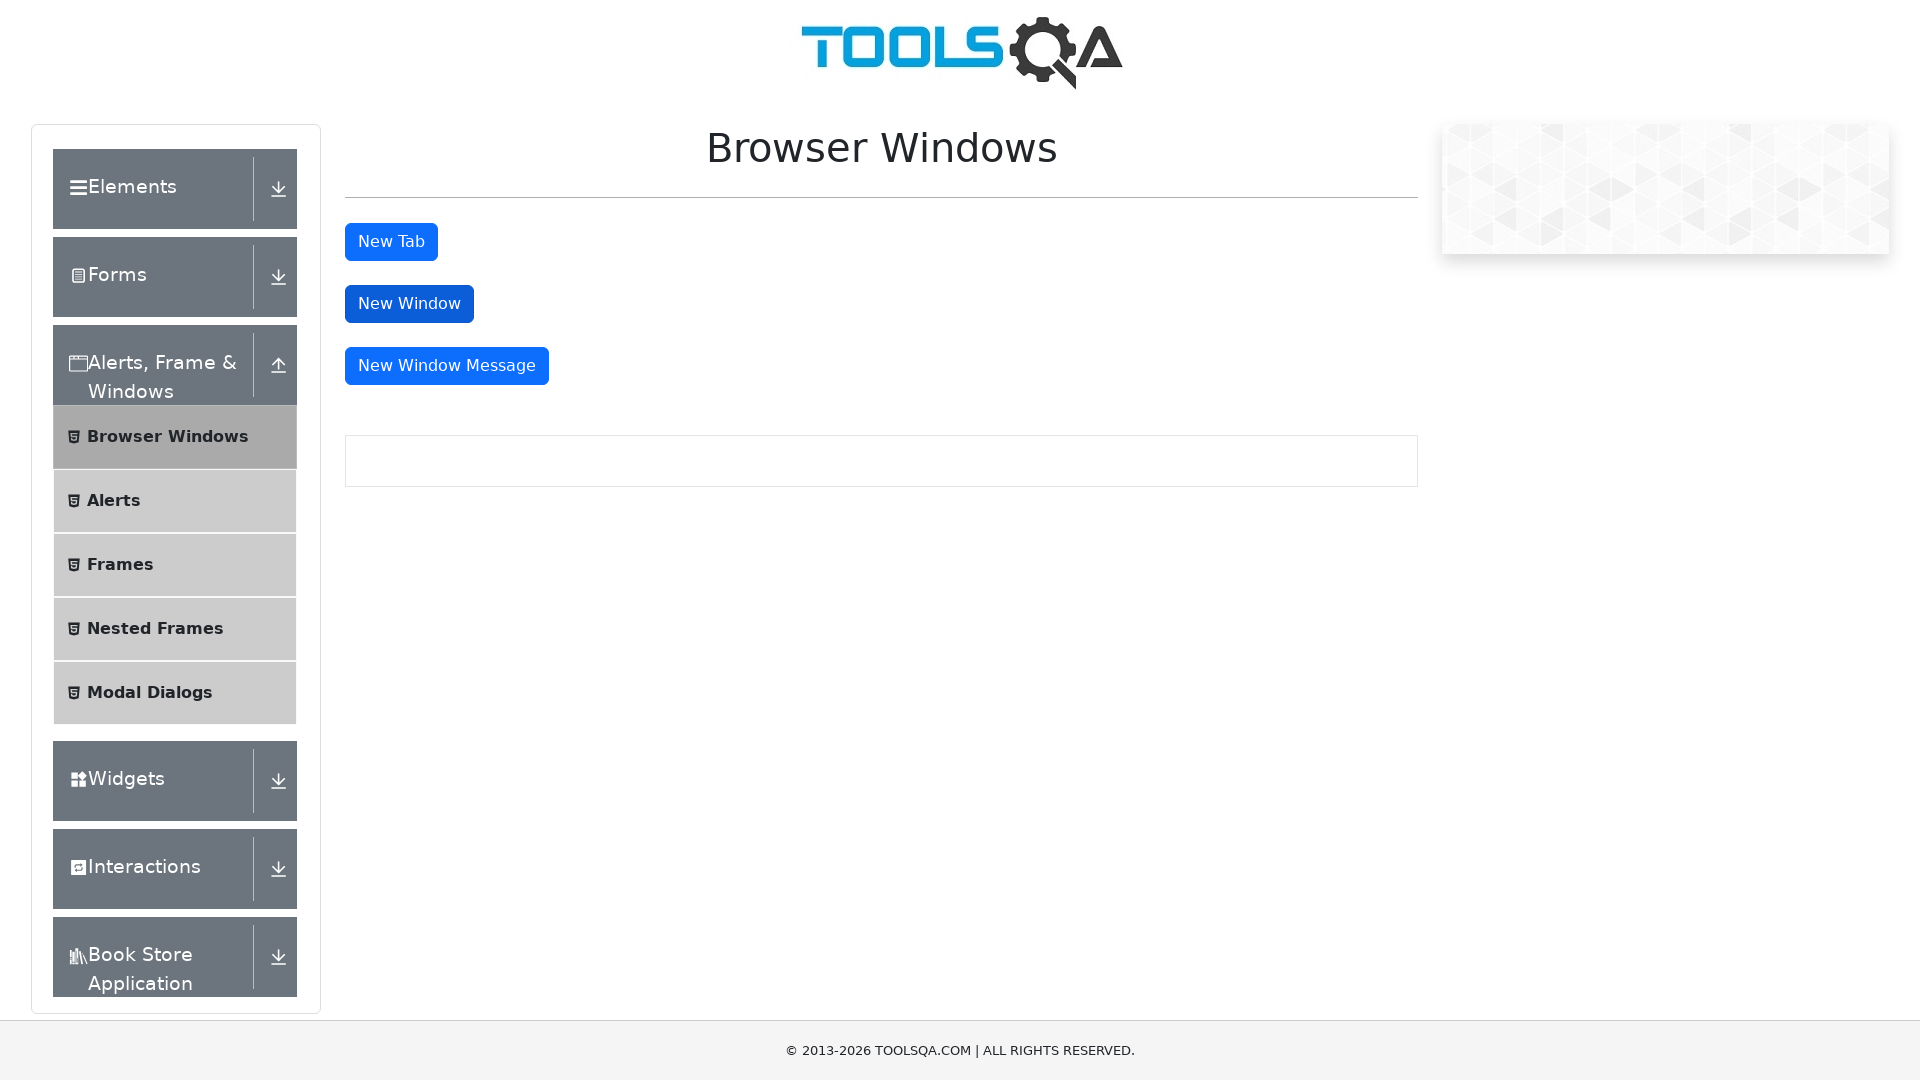

Closed new window
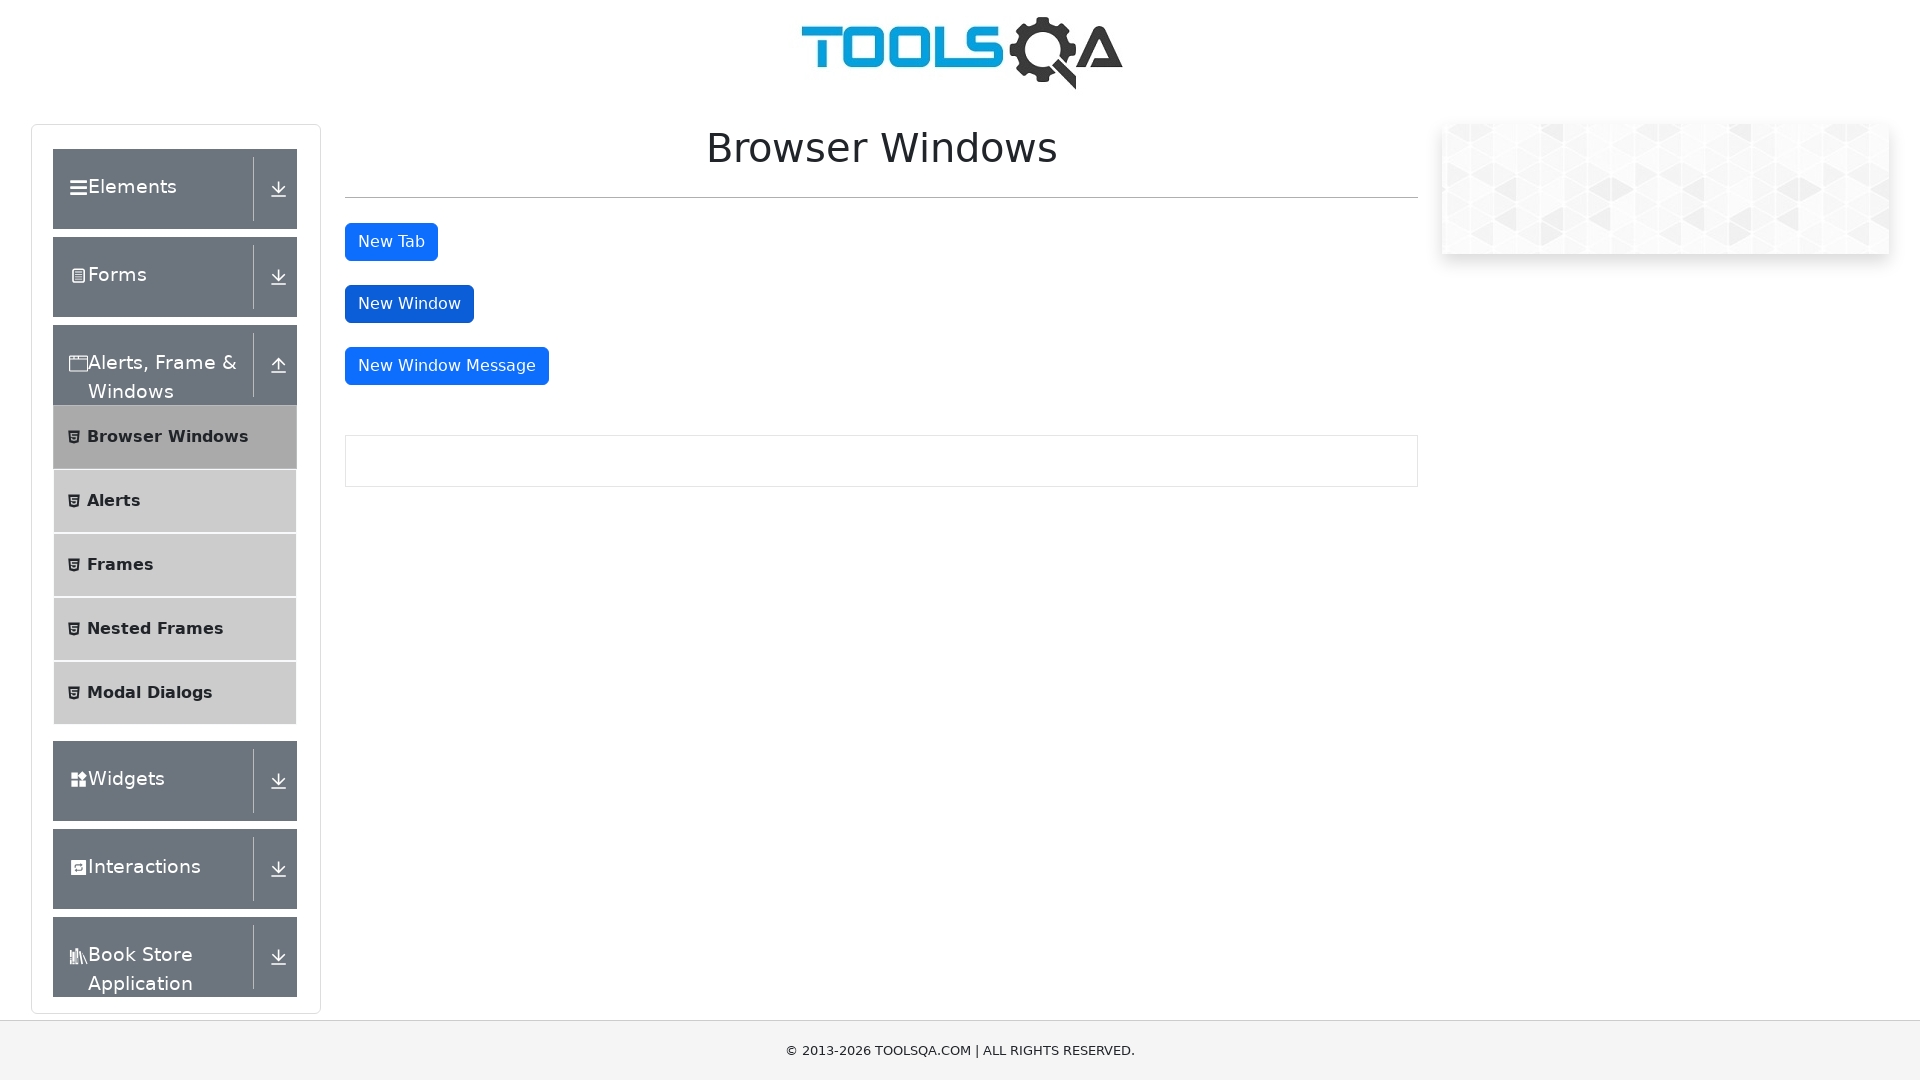

Navigated to modal dialogs page
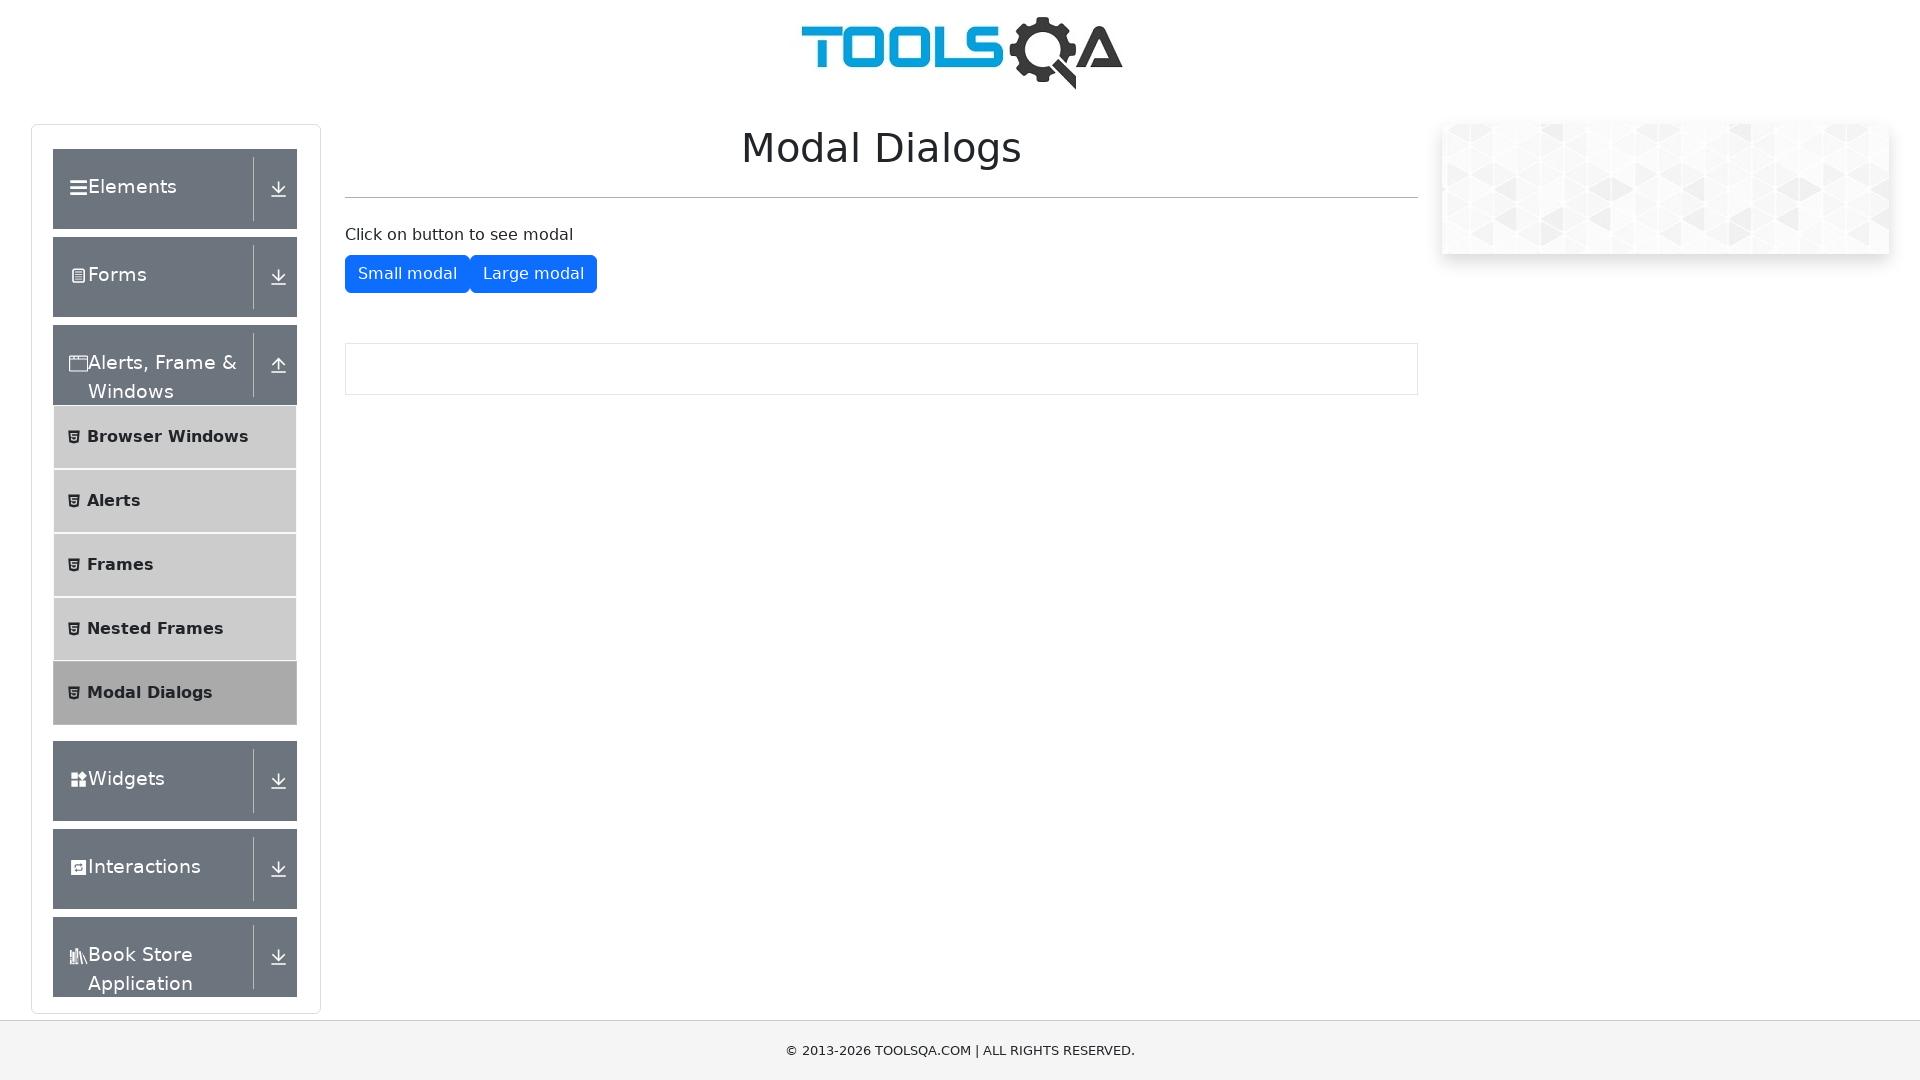

Scrolled modal wrapper into view
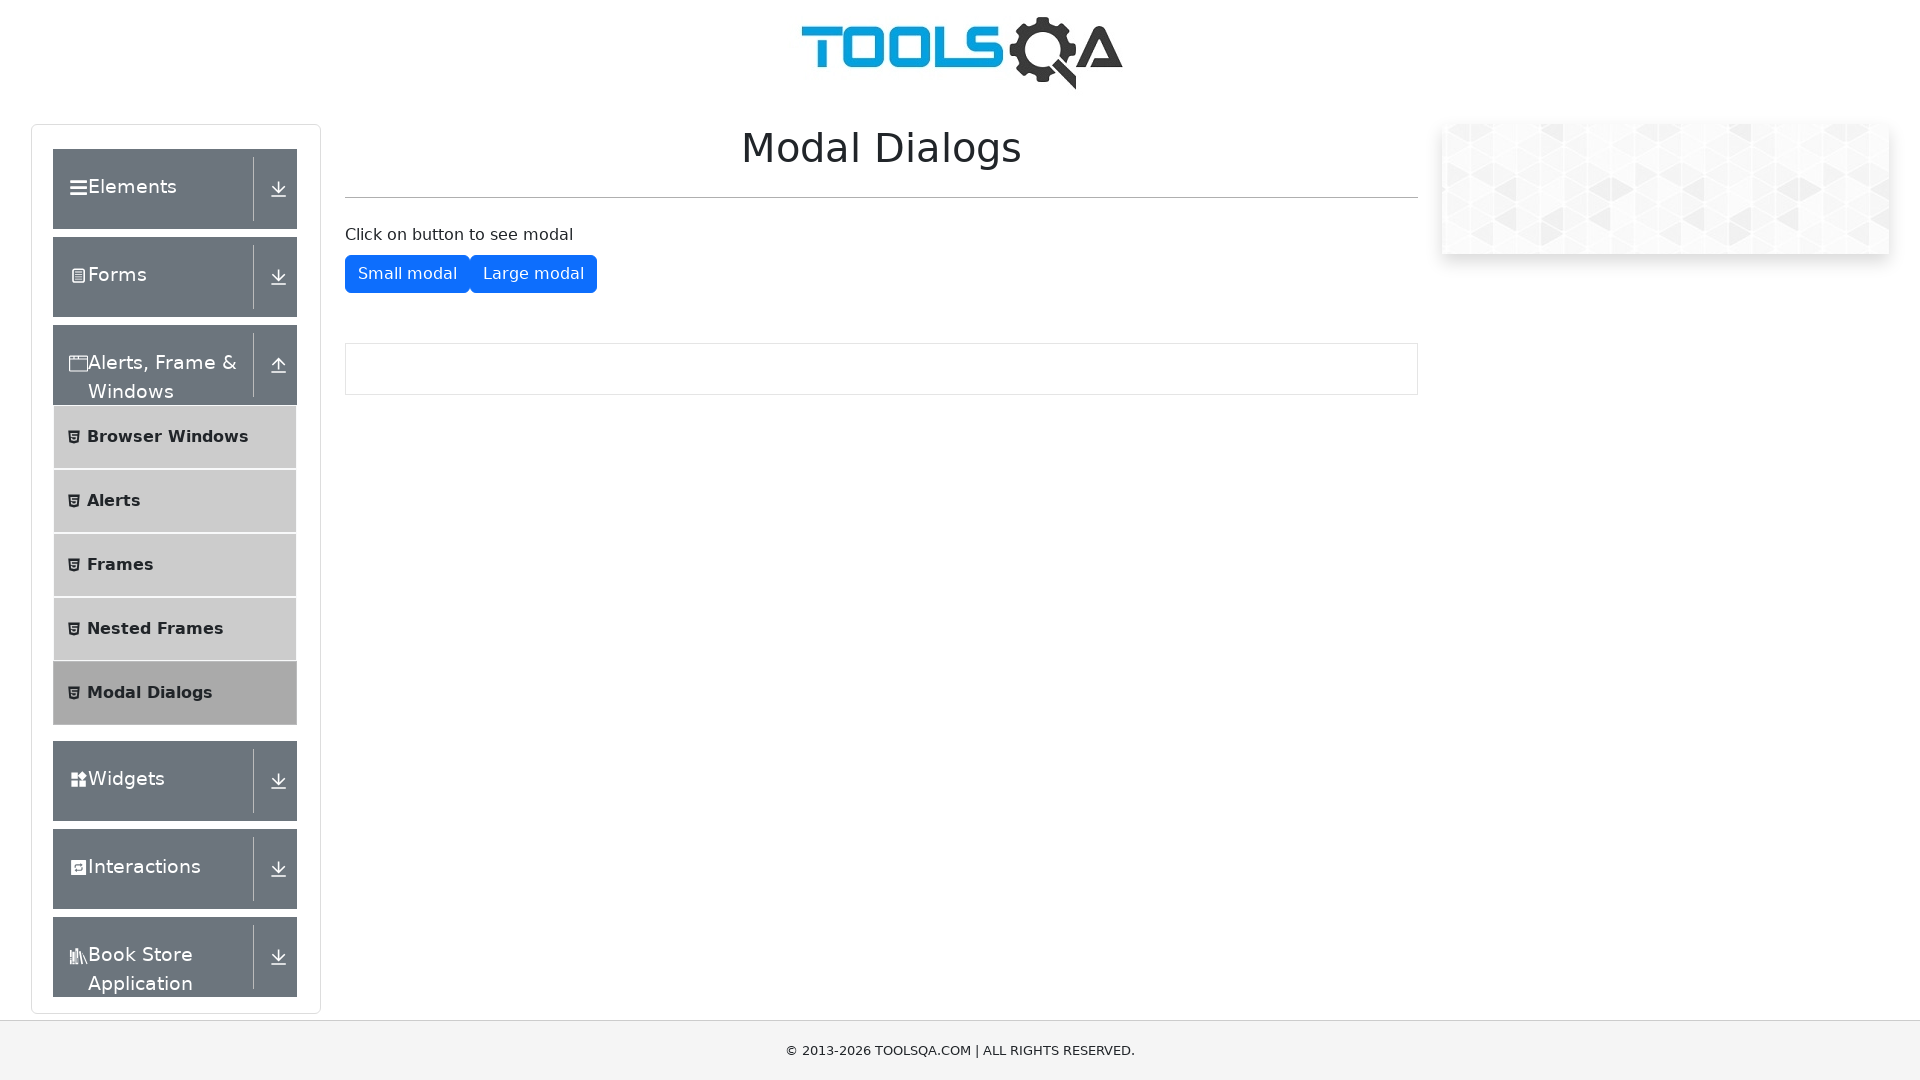

Clicked button to open small modal at (407, 274) on #showSmallModal
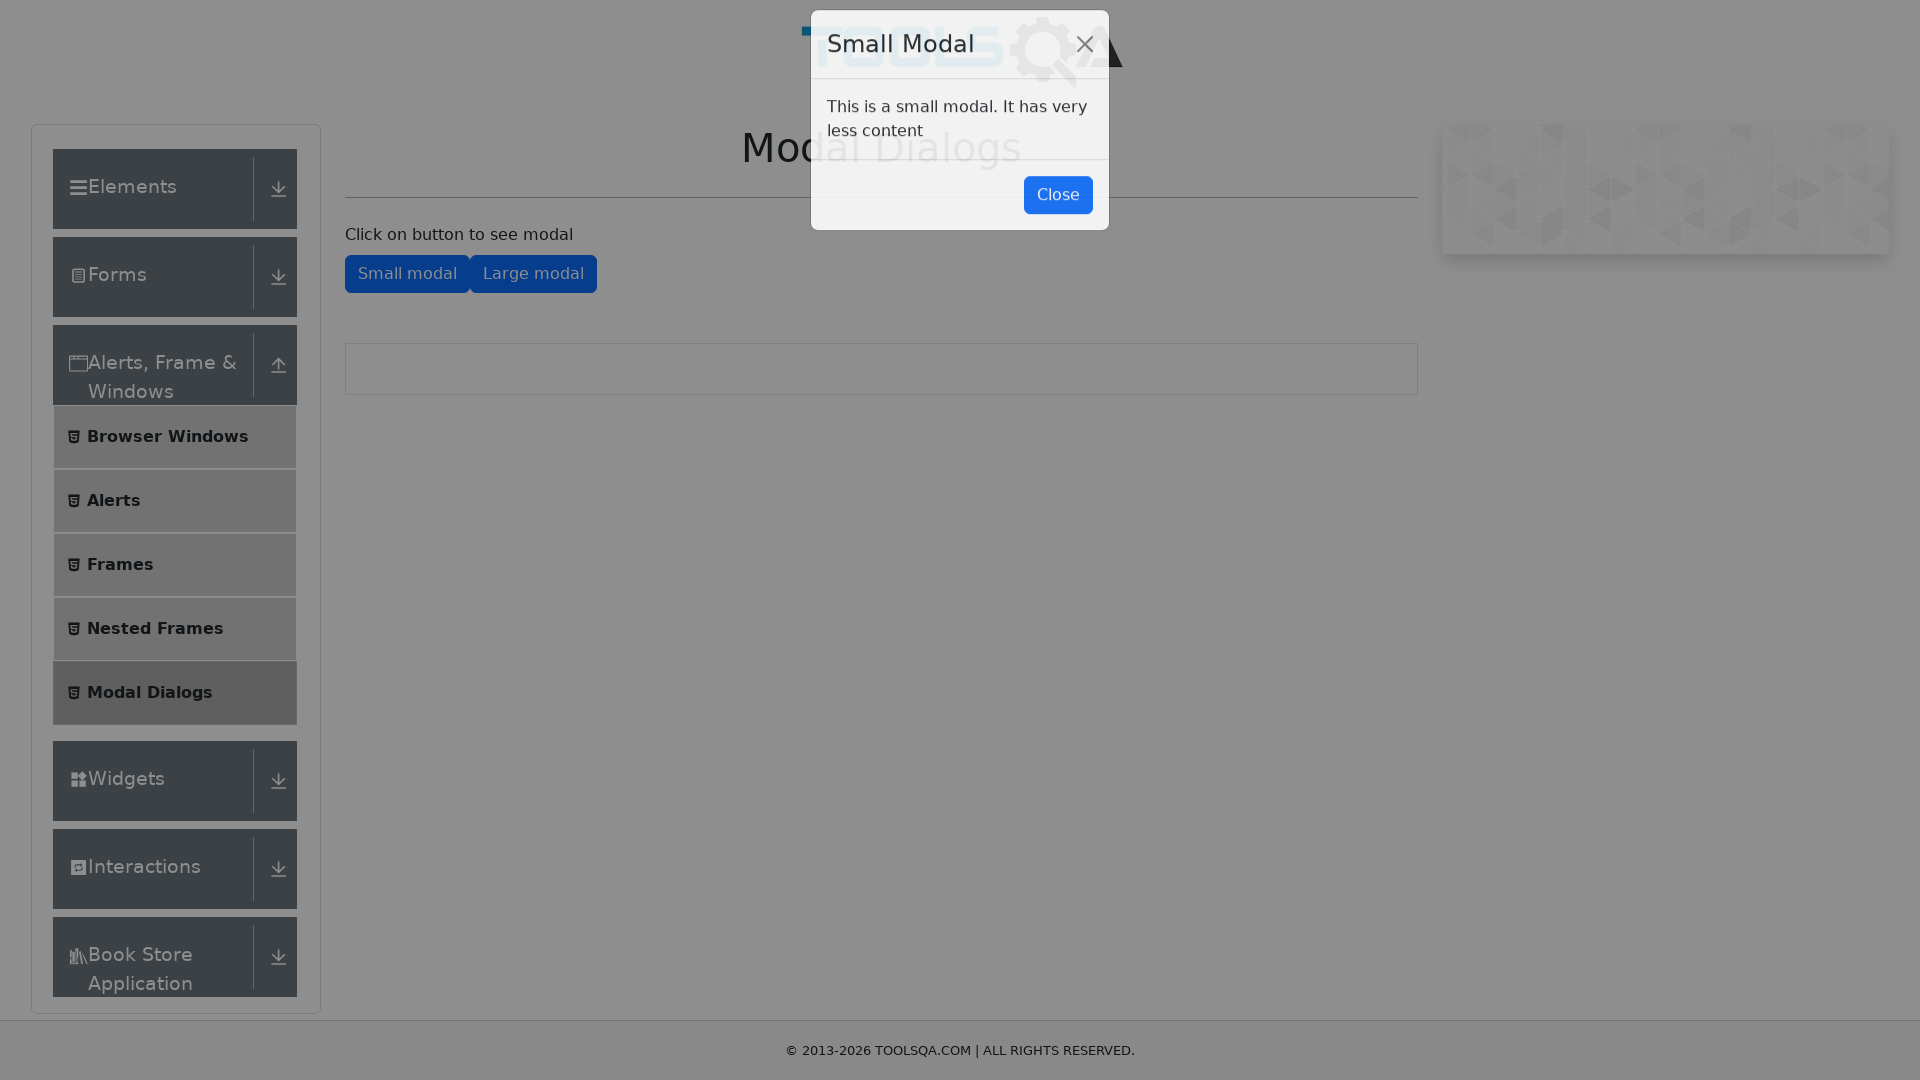

Clicked button to close small modal at (1058, 214) on #closeSmallModal
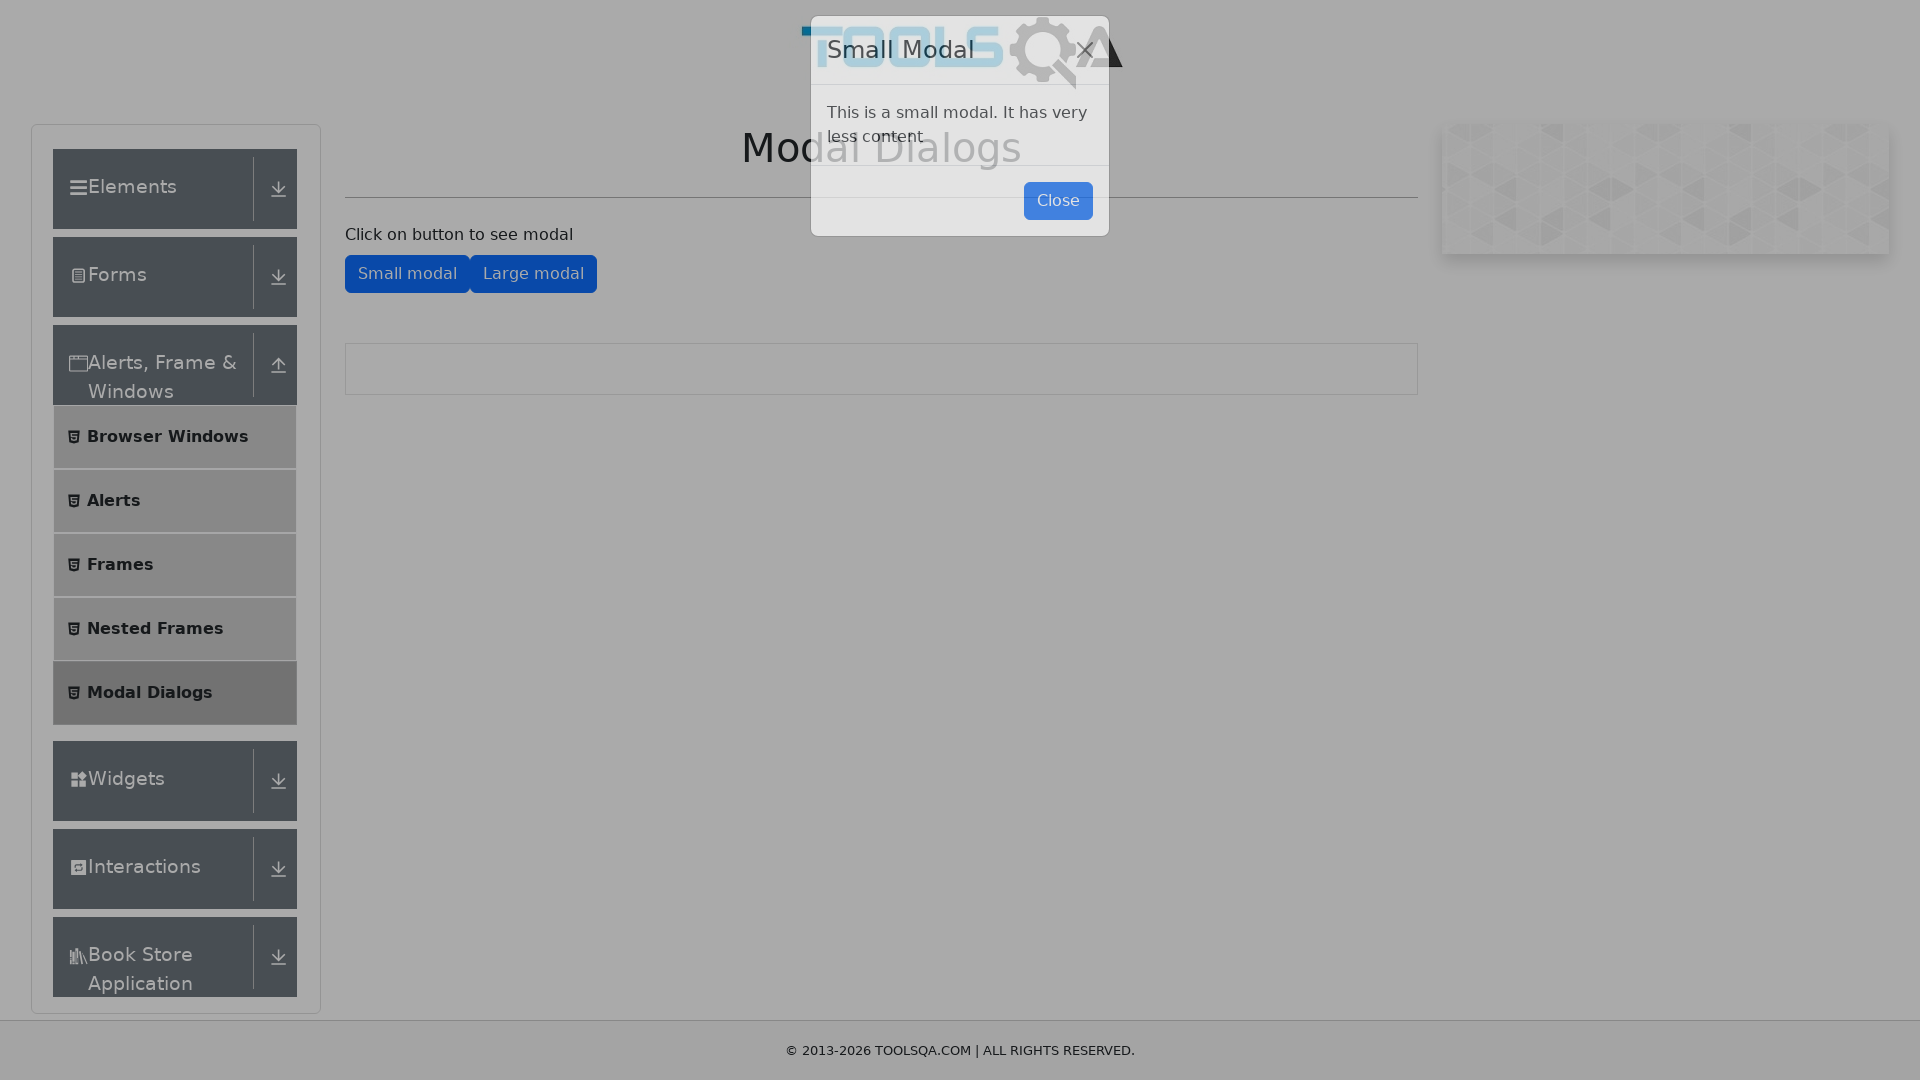

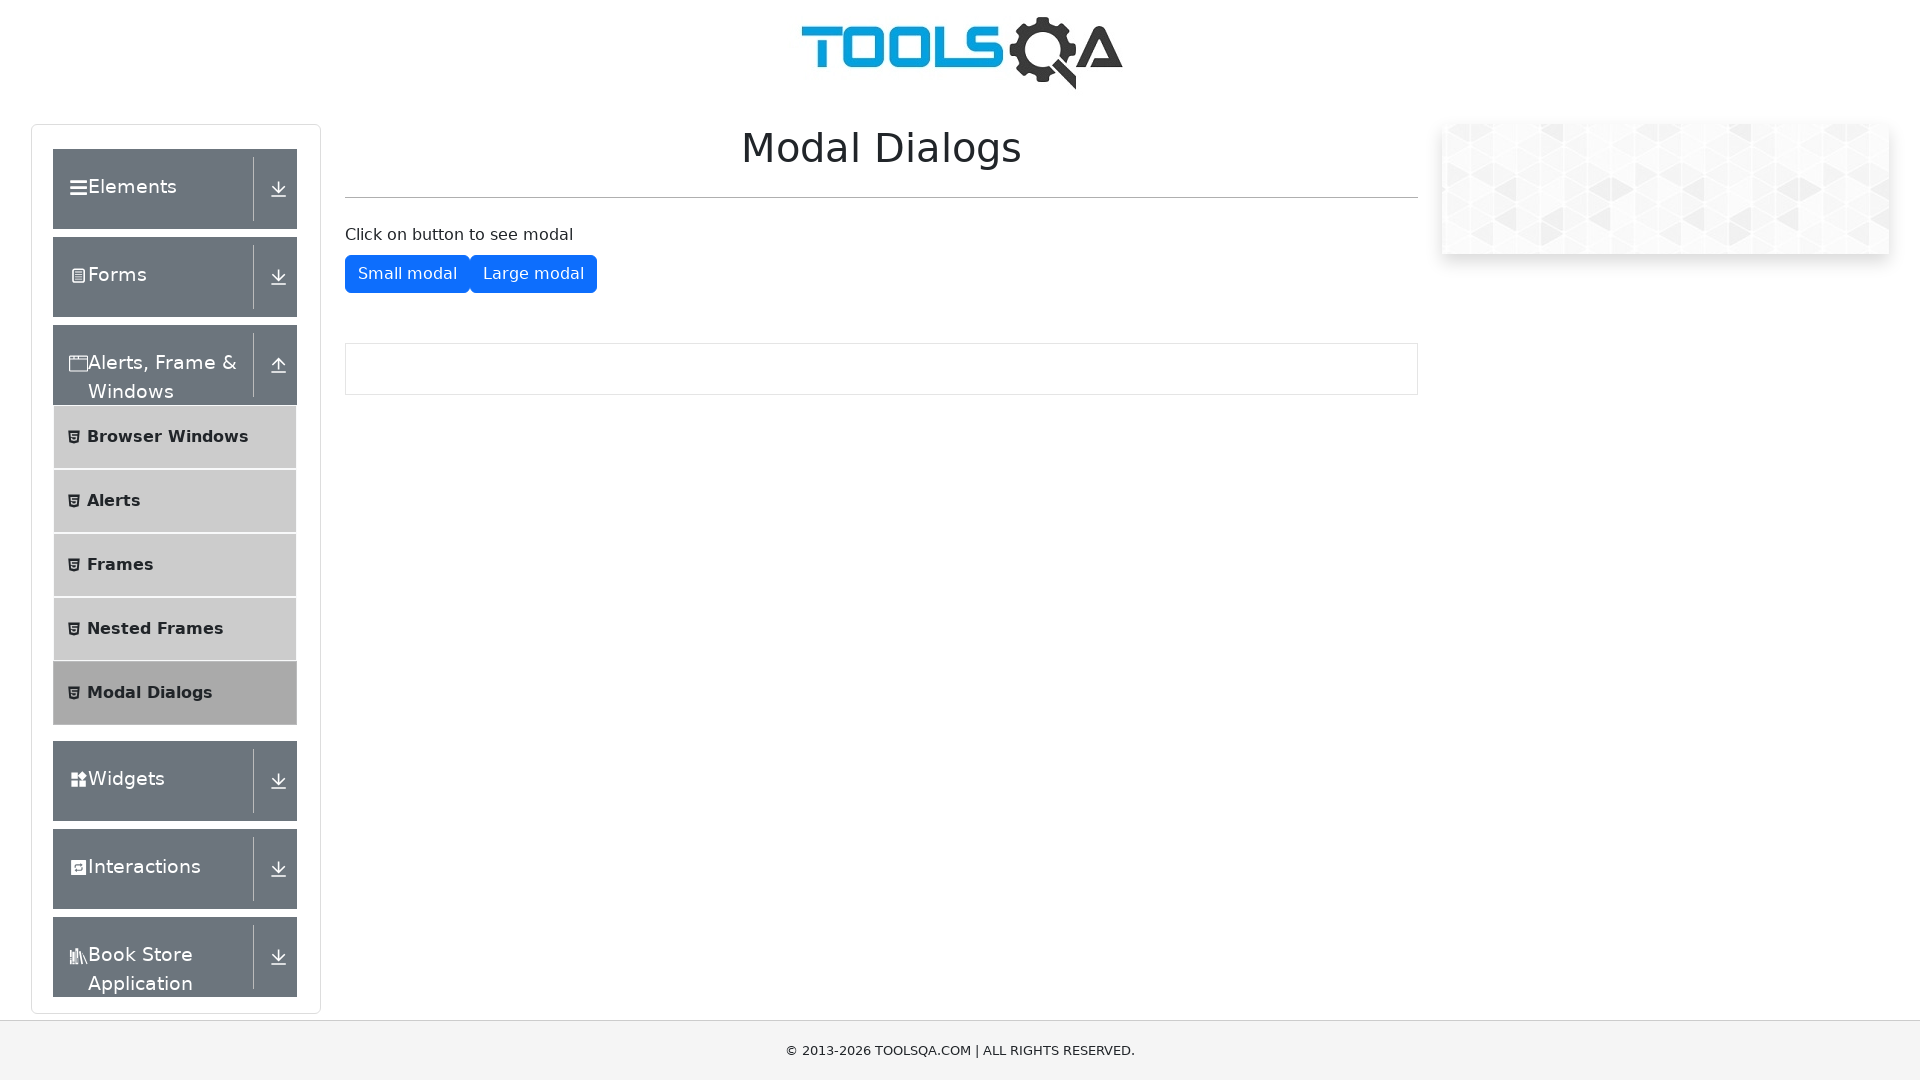